Tests selecting all checkboxes on a form, then refreshes the page and selects only a specific checkbox with value "Heart Attack"

Starting URL: https://automationfc.github.io/multiple-fields/

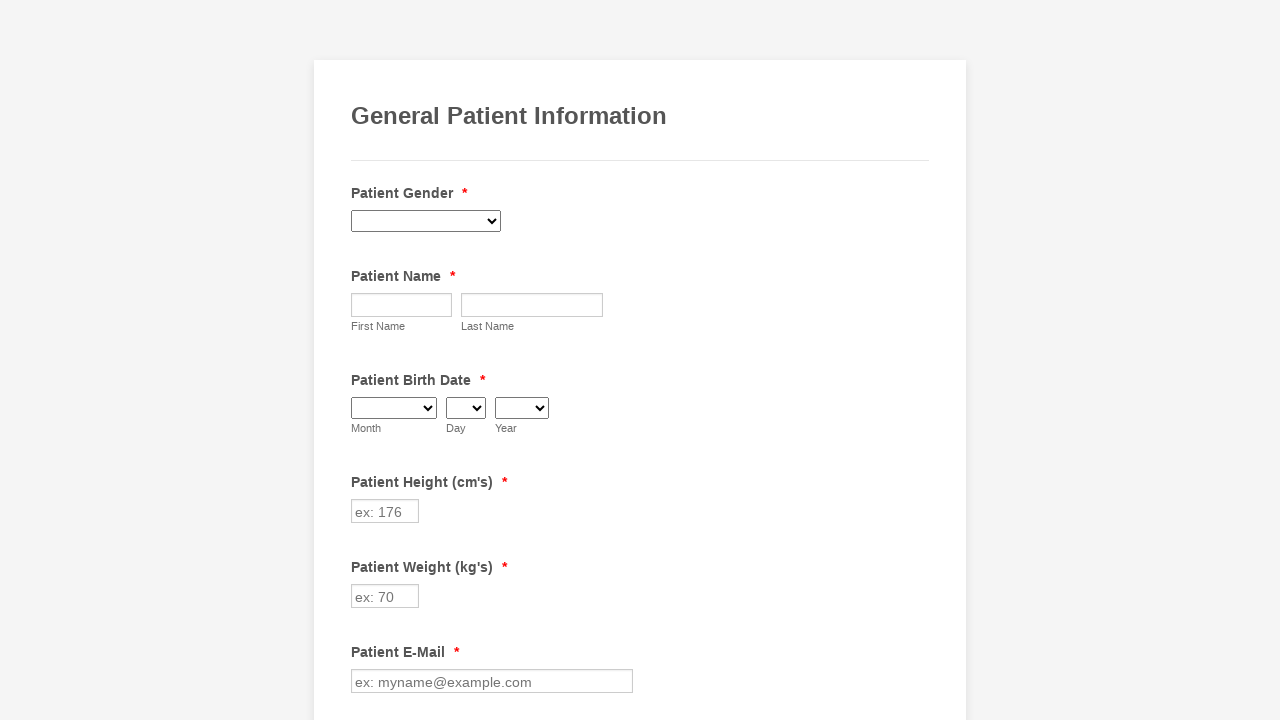

Waited 3 seconds for page to load
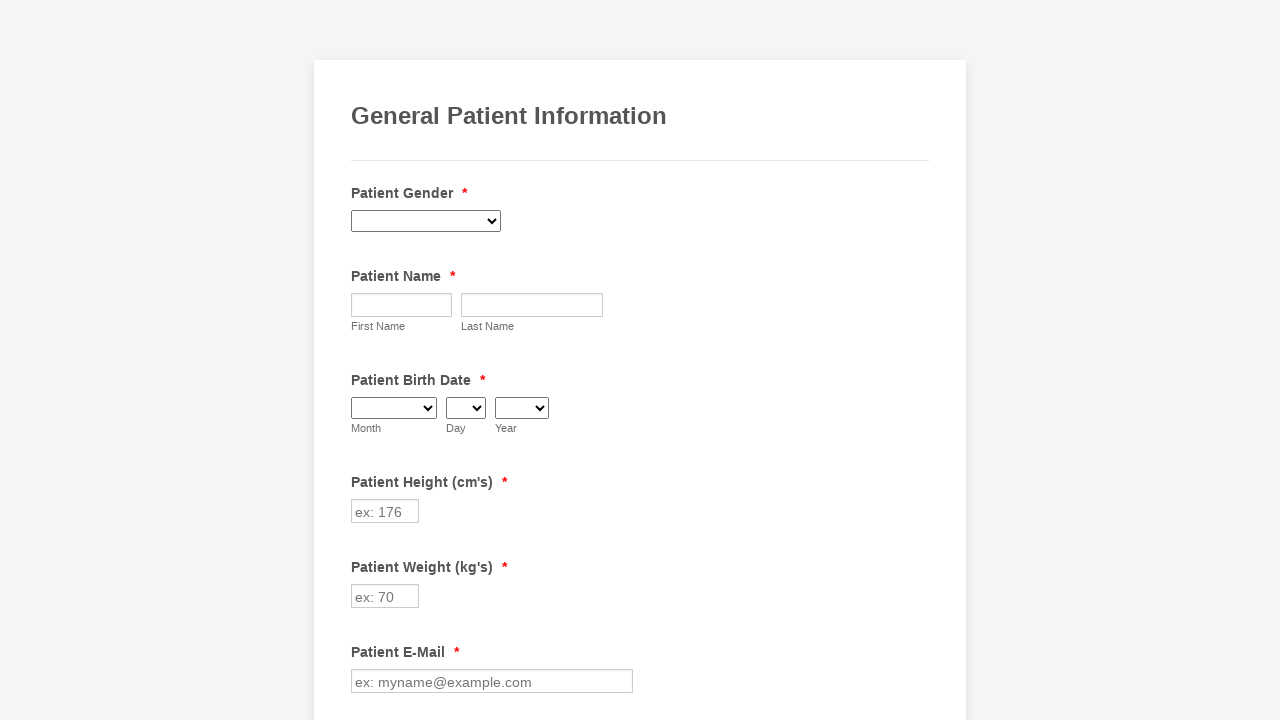

Located all checkboxes in the form
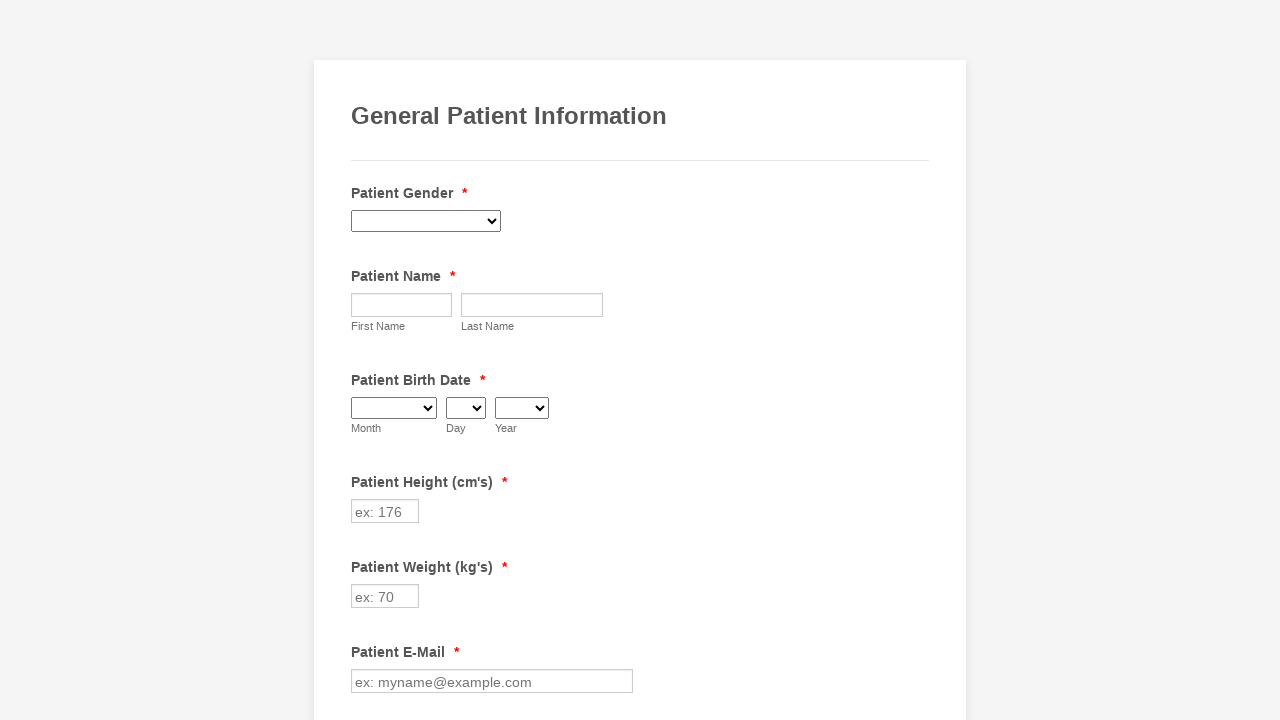

Found 29 checkboxes total
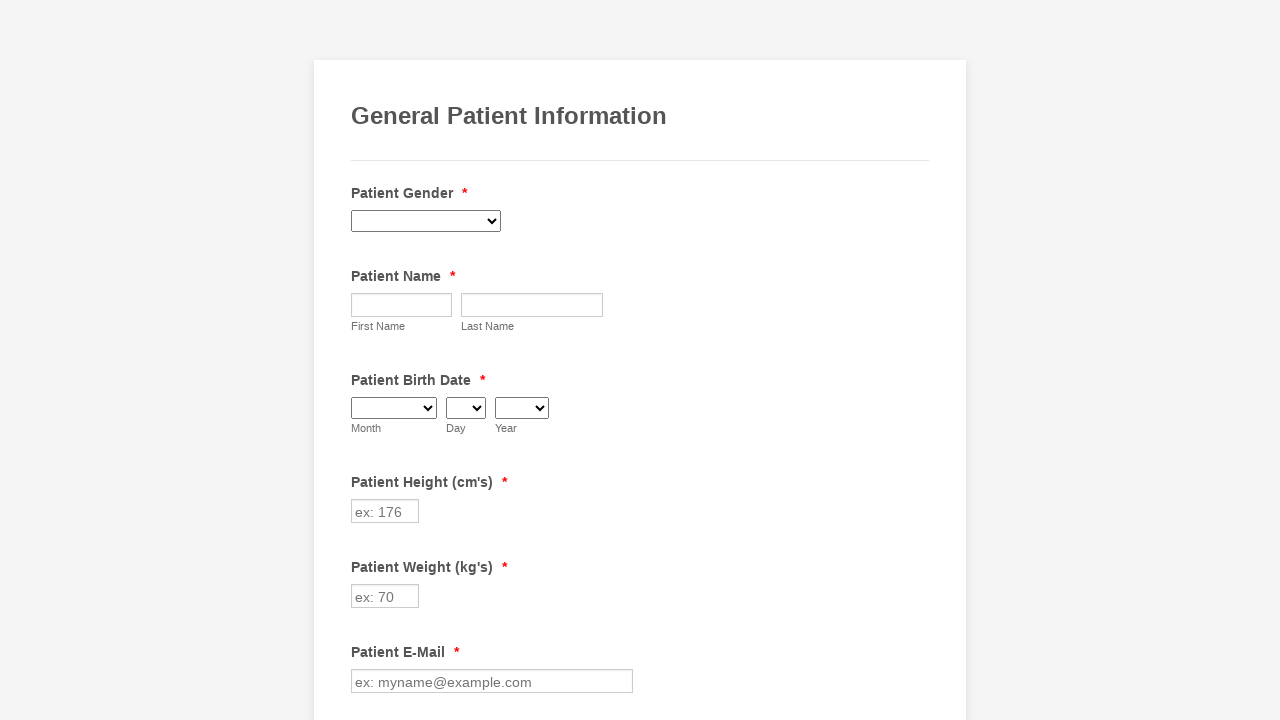

Clicked checkbox at index 0 at (362, 360) on div.form-single-column input[type='checkbox'] >> nth=0
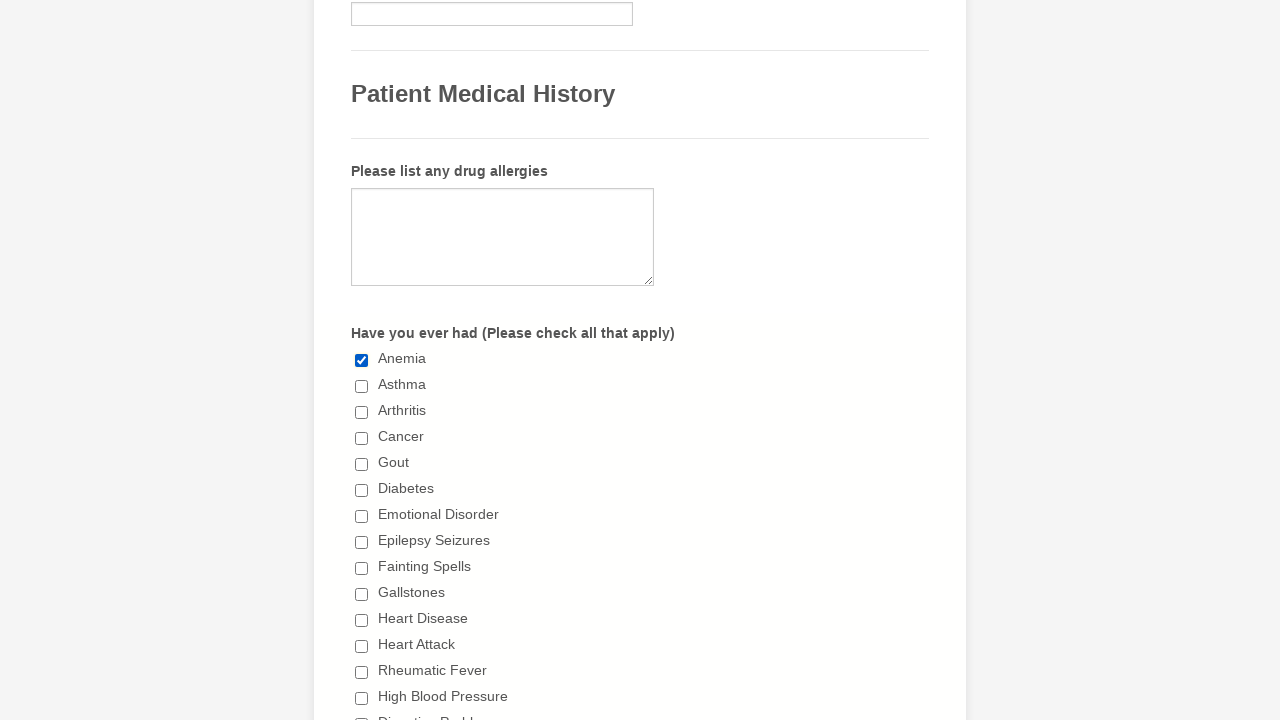

Verified checkbox at index 0 is checked
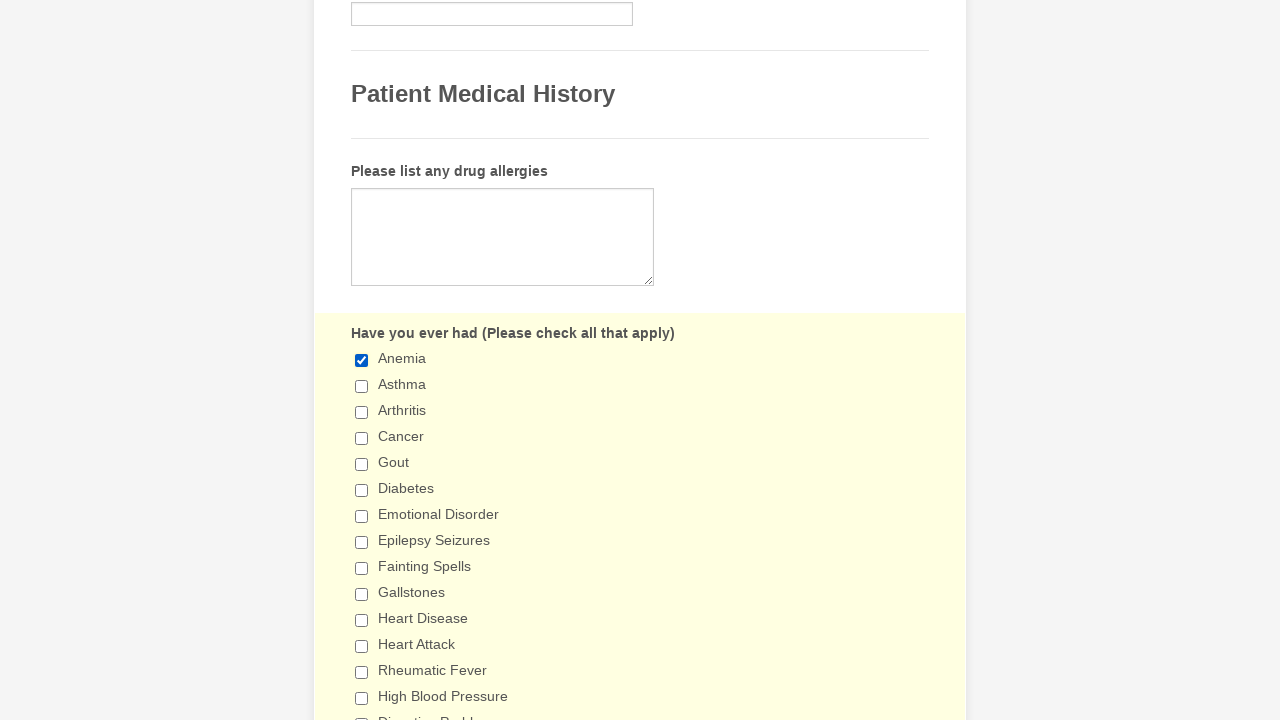

Clicked checkbox at index 1 at (362, 386) on div.form-single-column input[type='checkbox'] >> nth=1
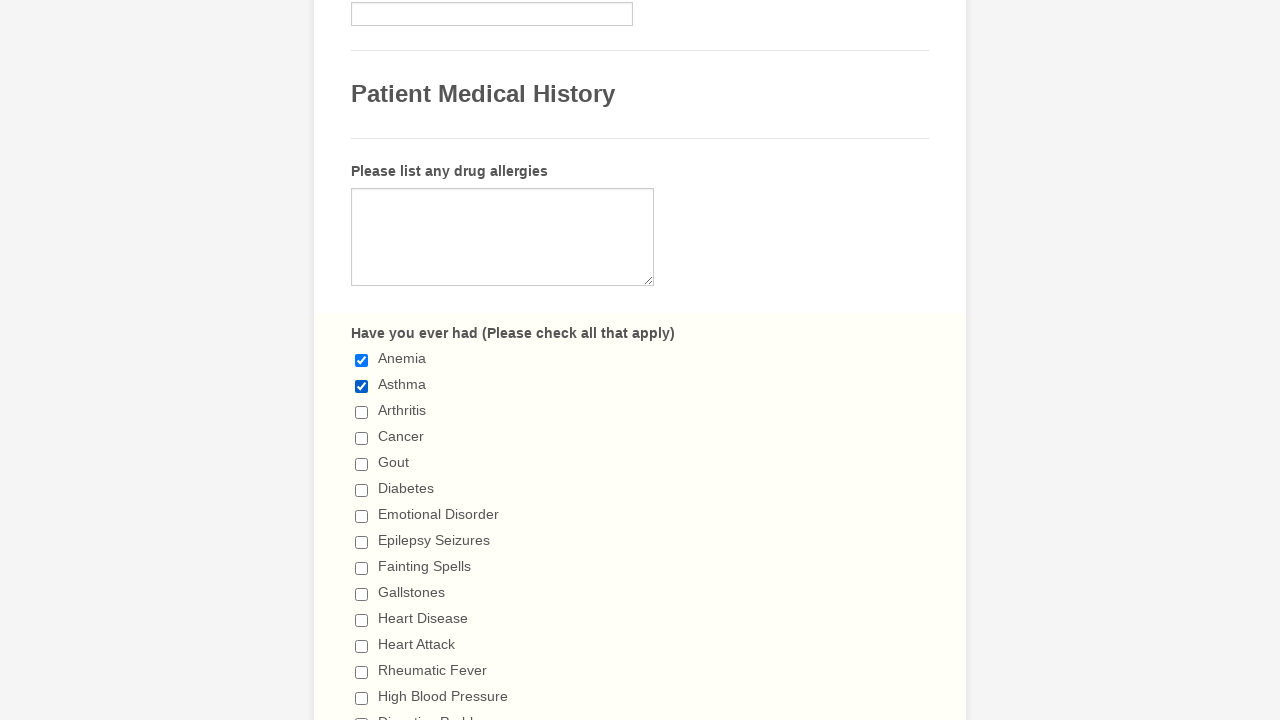

Verified checkbox at index 1 is checked
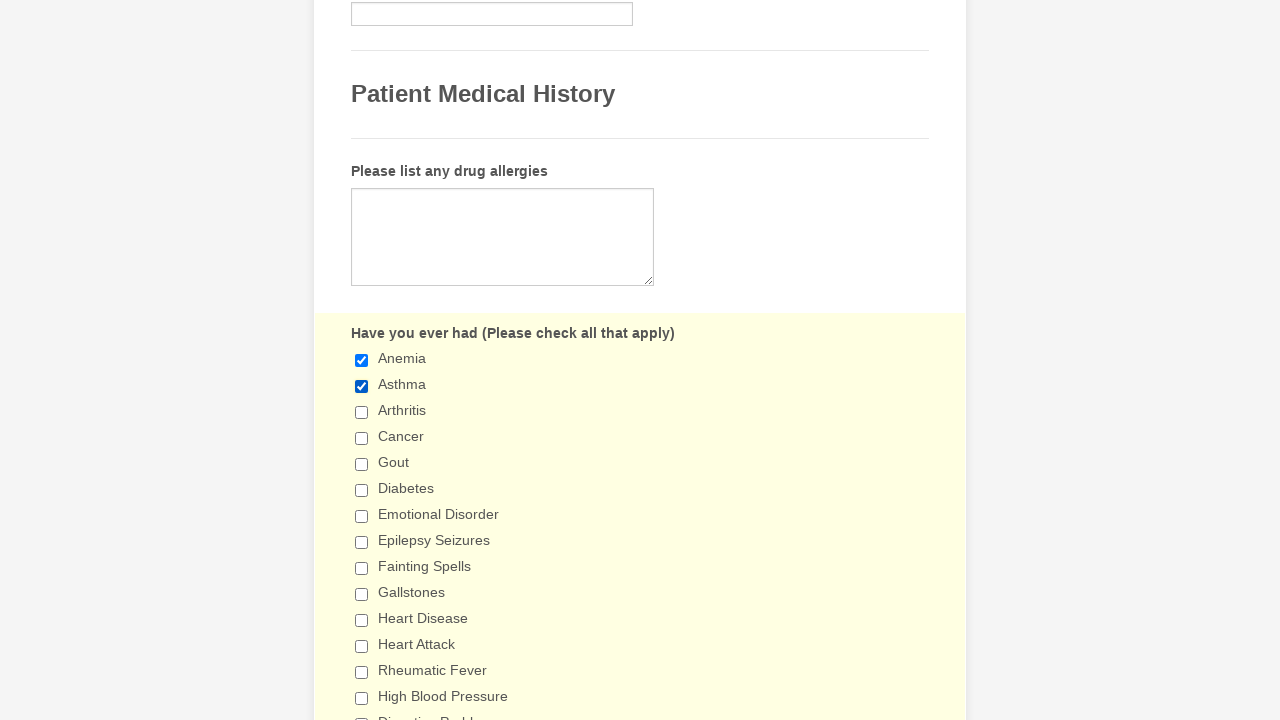

Clicked checkbox at index 2 at (362, 412) on div.form-single-column input[type='checkbox'] >> nth=2
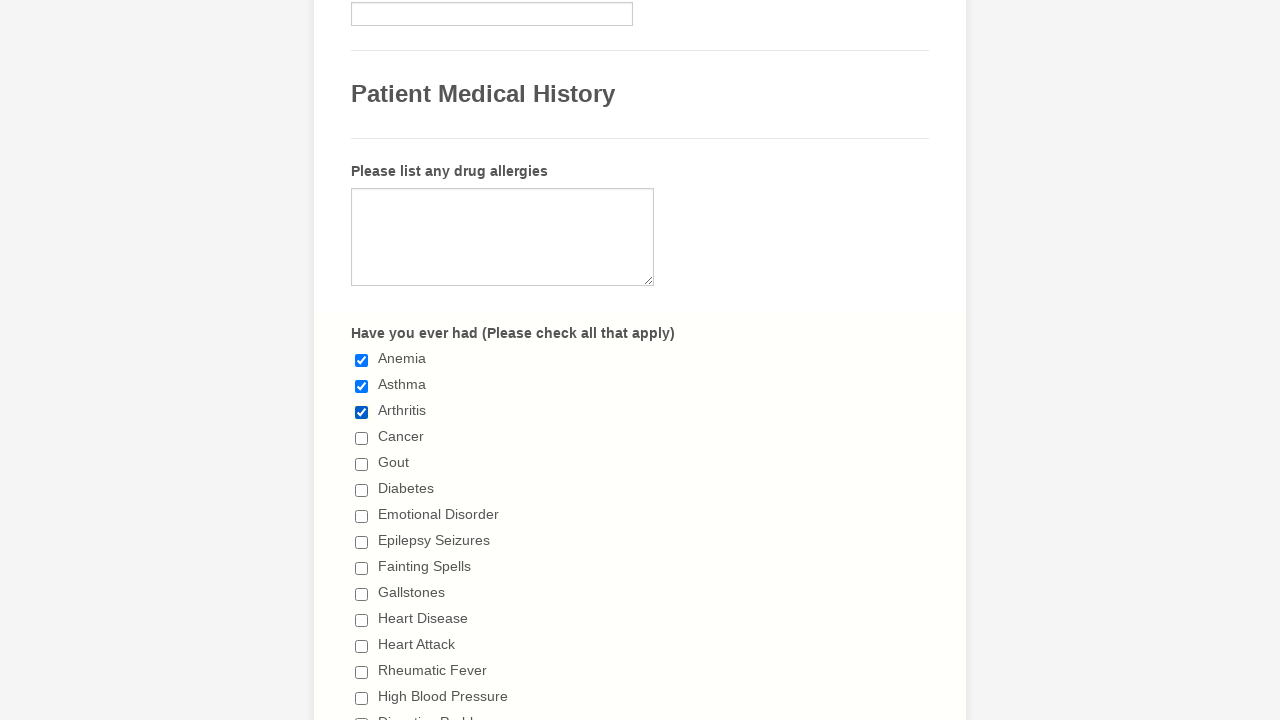

Verified checkbox at index 2 is checked
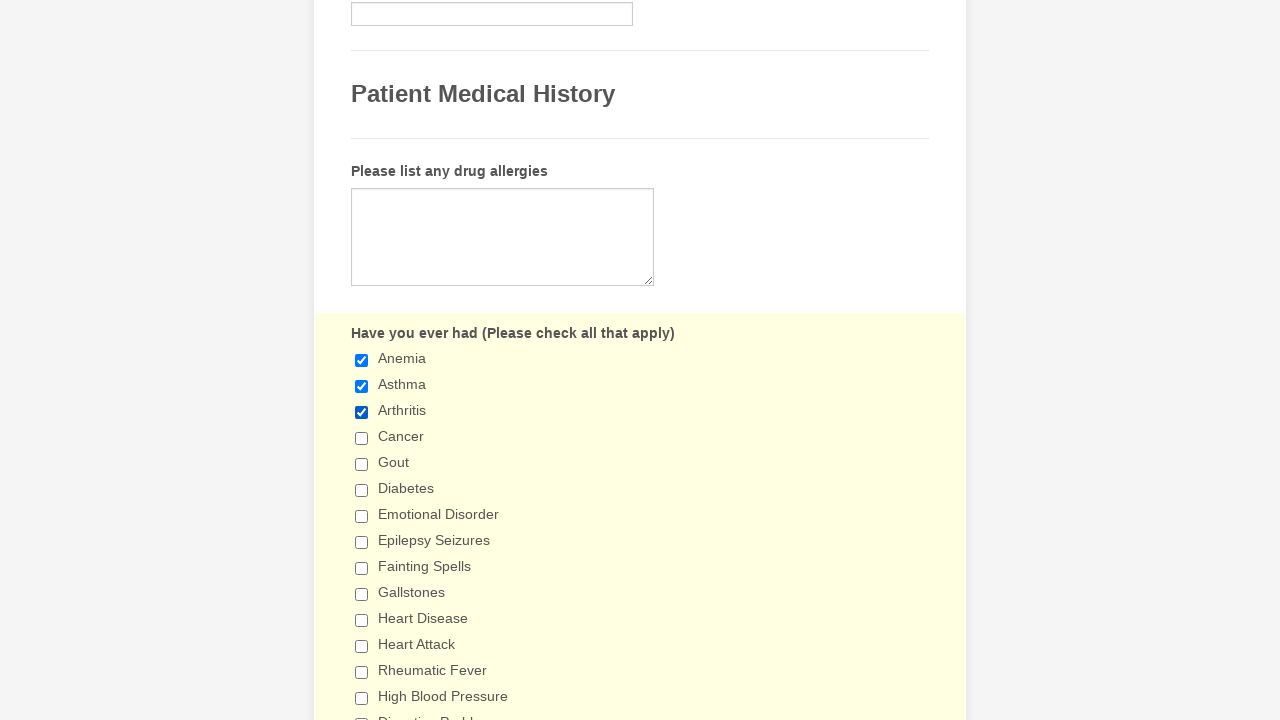

Clicked checkbox at index 3 at (362, 438) on div.form-single-column input[type='checkbox'] >> nth=3
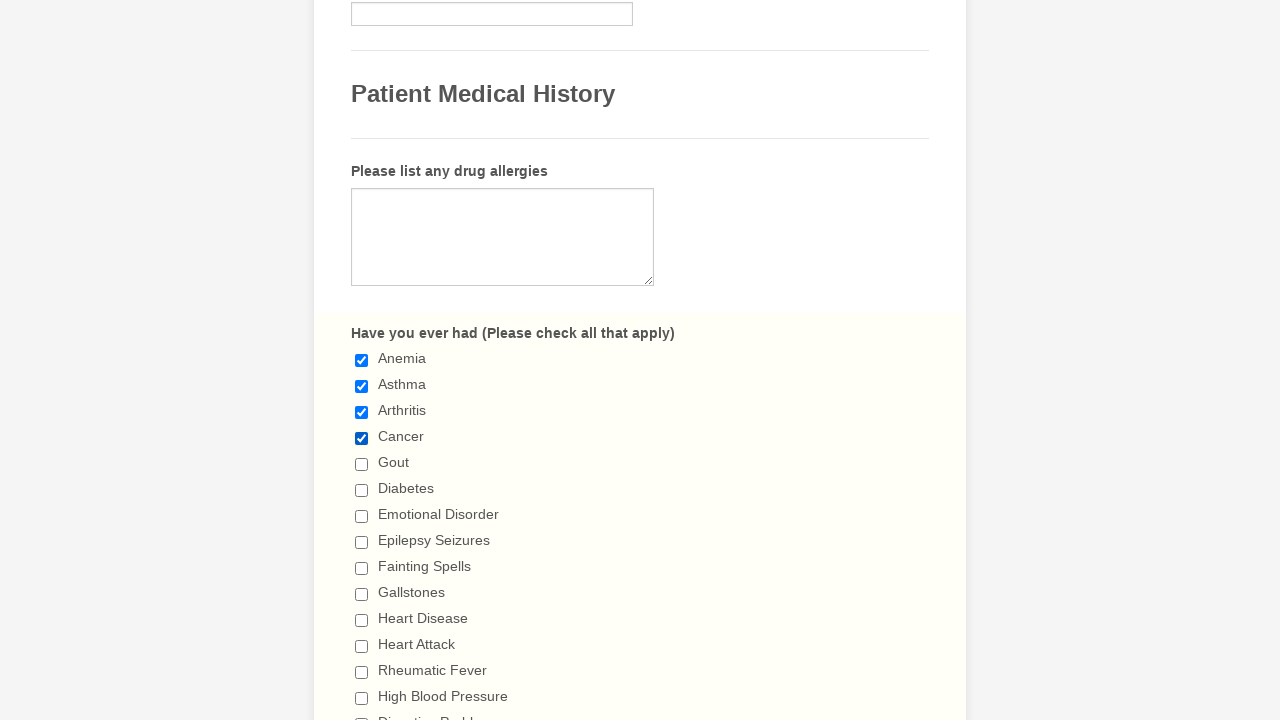

Verified checkbox at index 3 is checked
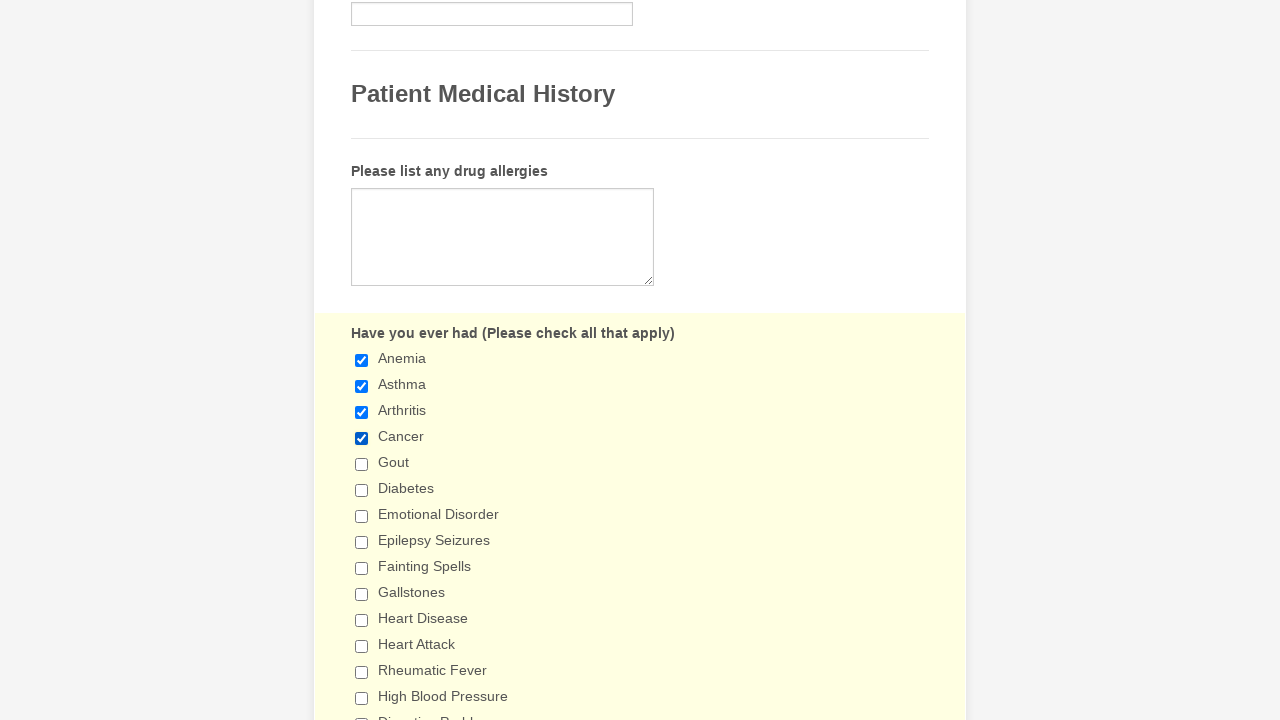

Clicked checkbox at index 4 at (362, 464) on div.form-single-column input[type='checkbox'] >> nth=4
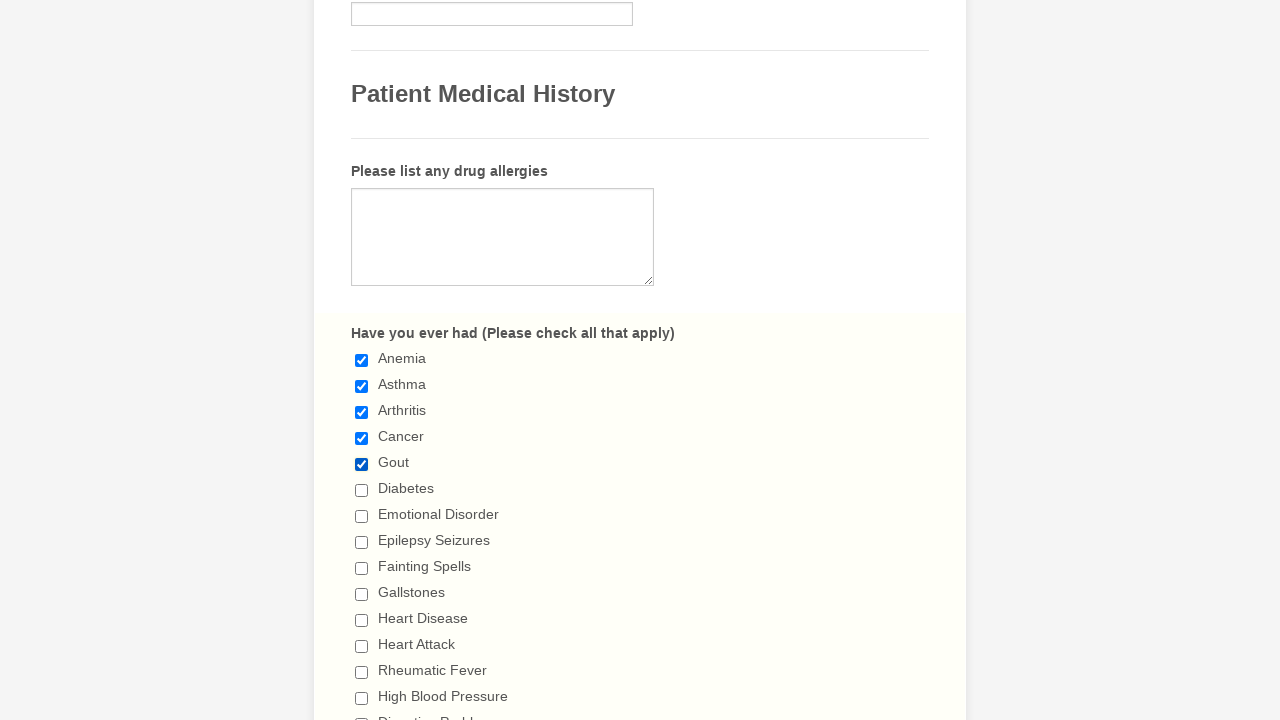

Verified checkbox at index 4 is checked
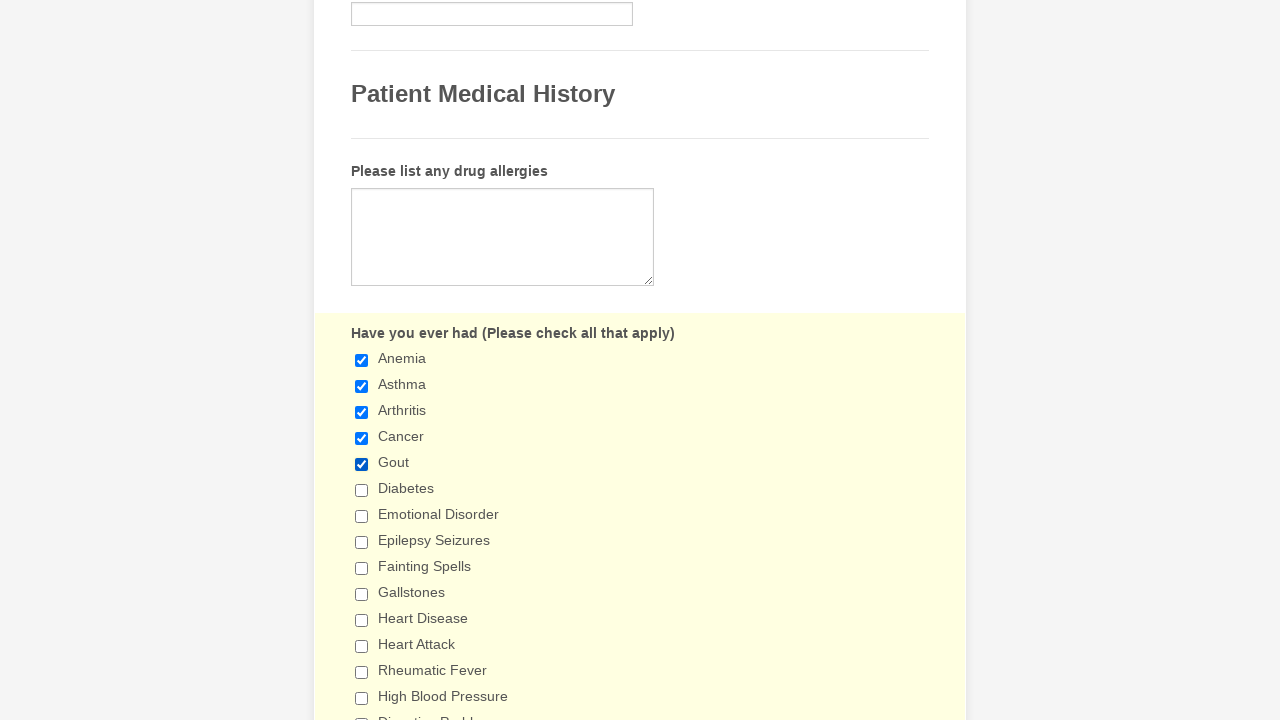

Clicked checkbox at index 5 at (362, 490) on div.form-single-column input[type='checkbox'] >> nth=5
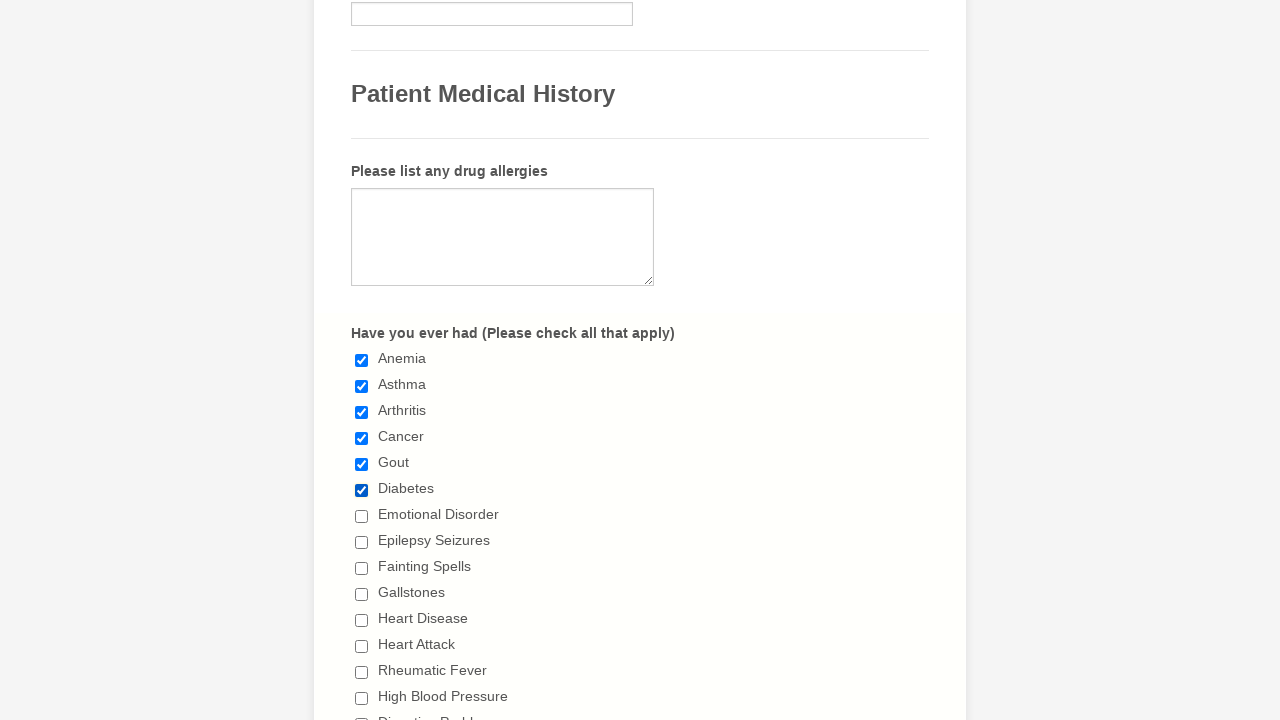

Verified checkbox at index 5 is checked
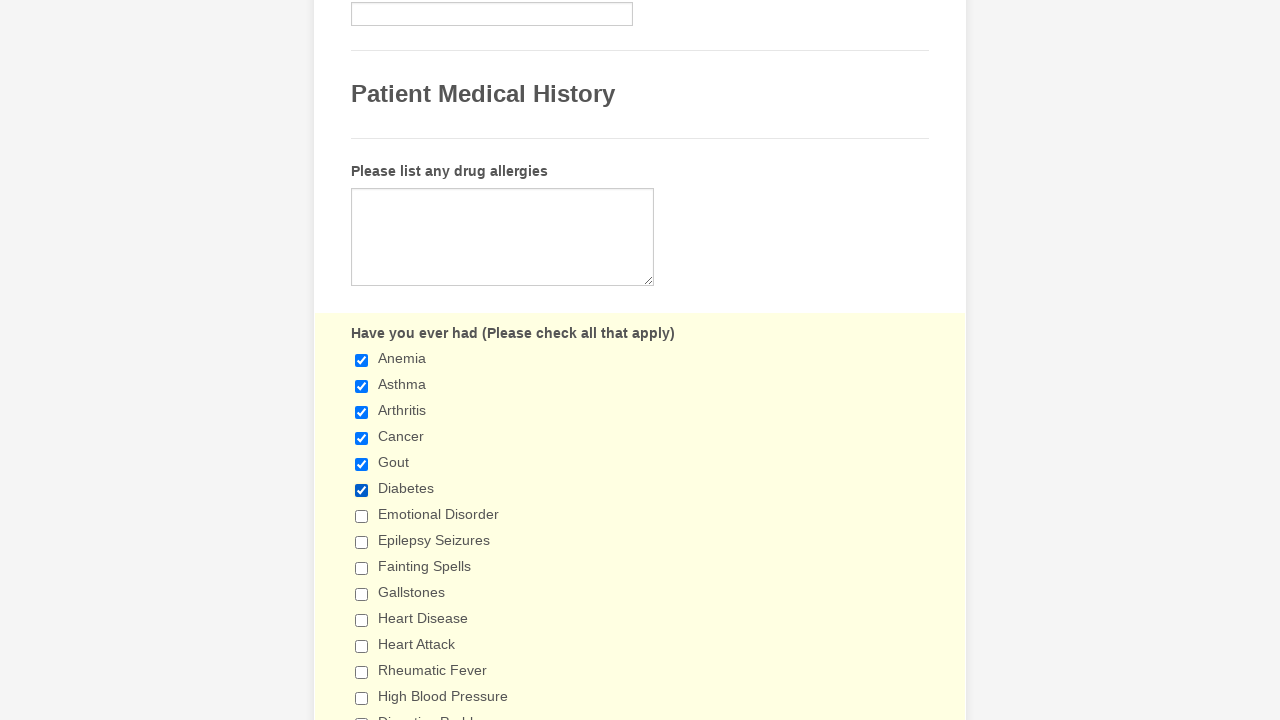

Clicked checkbox at index 6 at (362, 516) on div.form-single-column input[type='checkbox'] >> nth=6
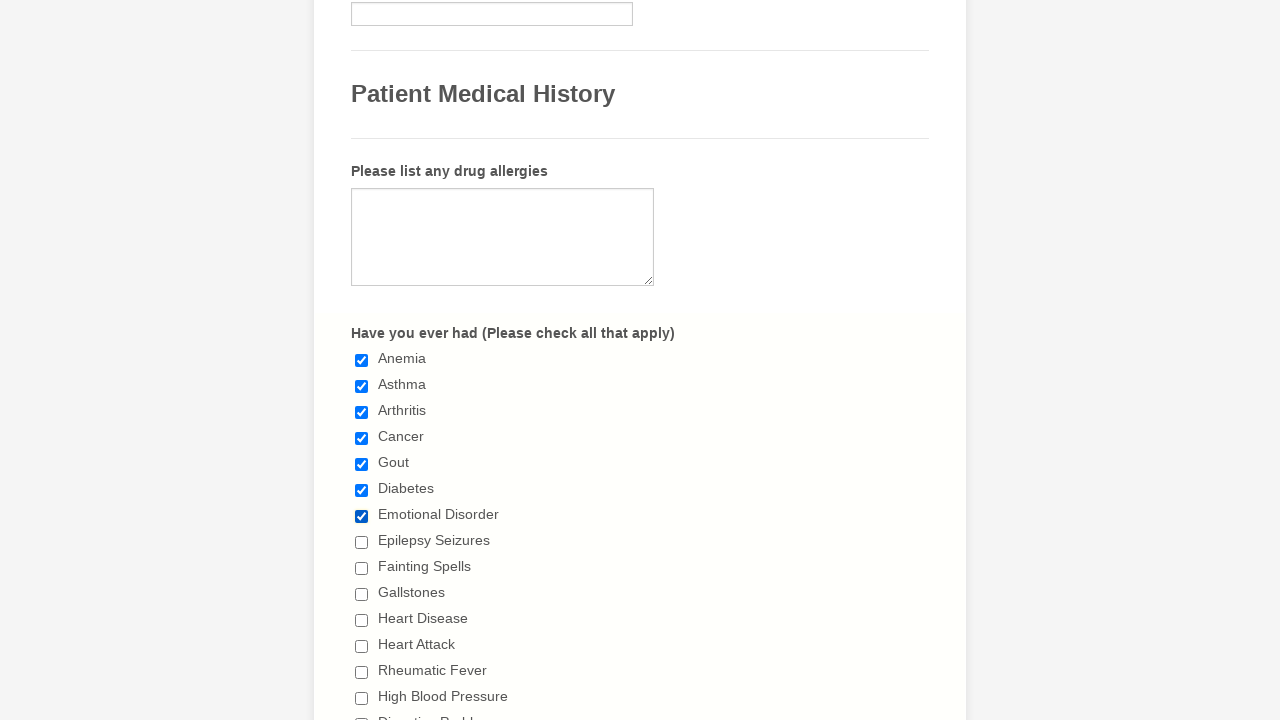

Verified checkbox at index 6 is checked
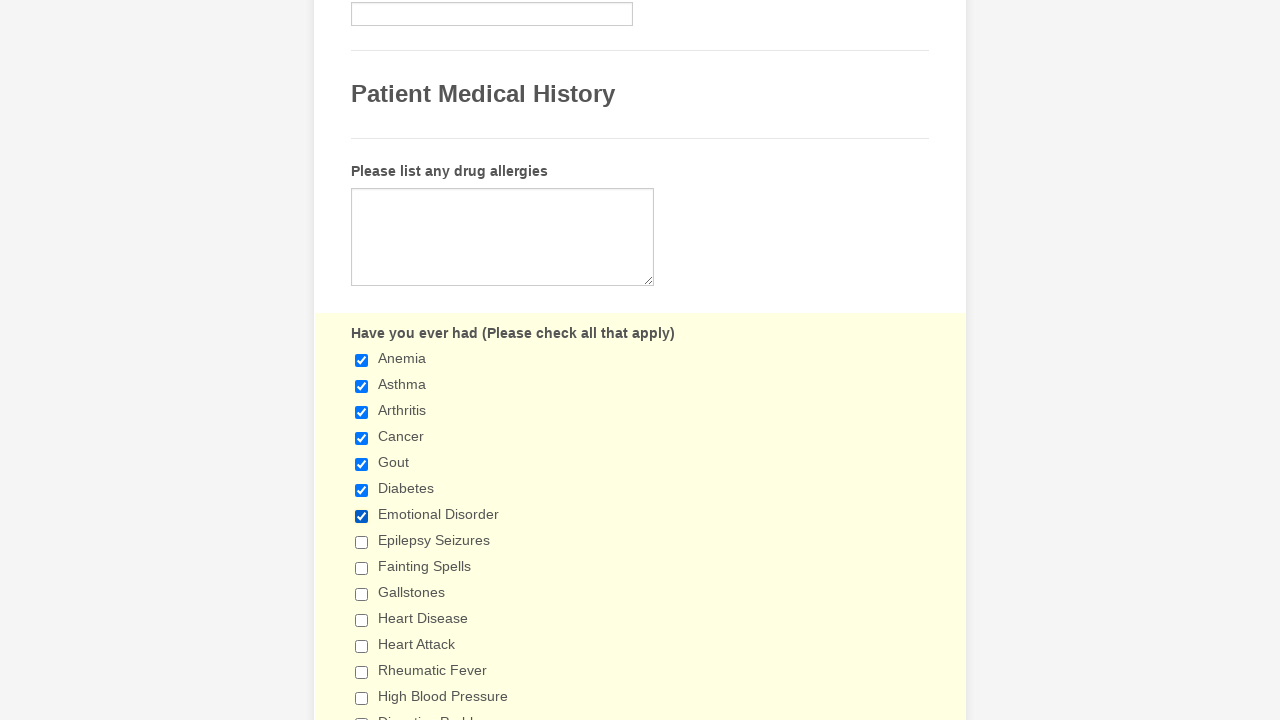

Clicked checkbox at index 7 at (362, 542) on div.form-single-column input[type='checkbox'] >> nth=7
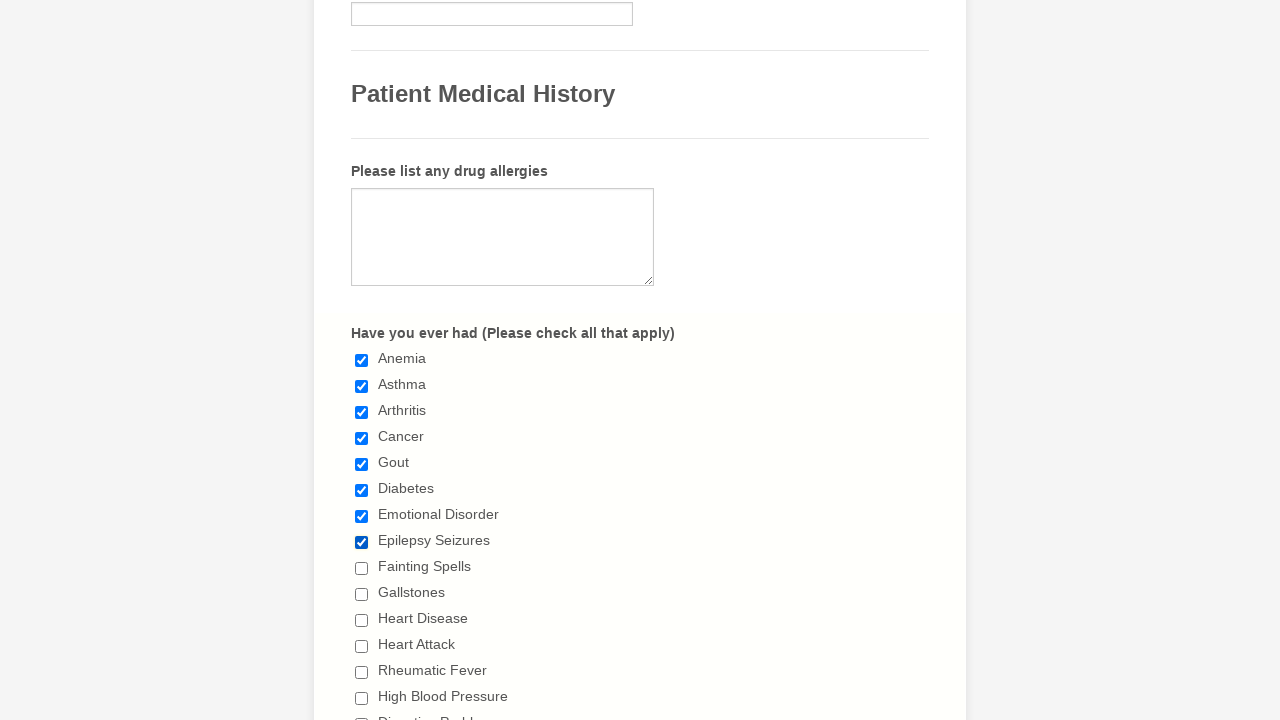

Verified checkbox at index 7 is checked
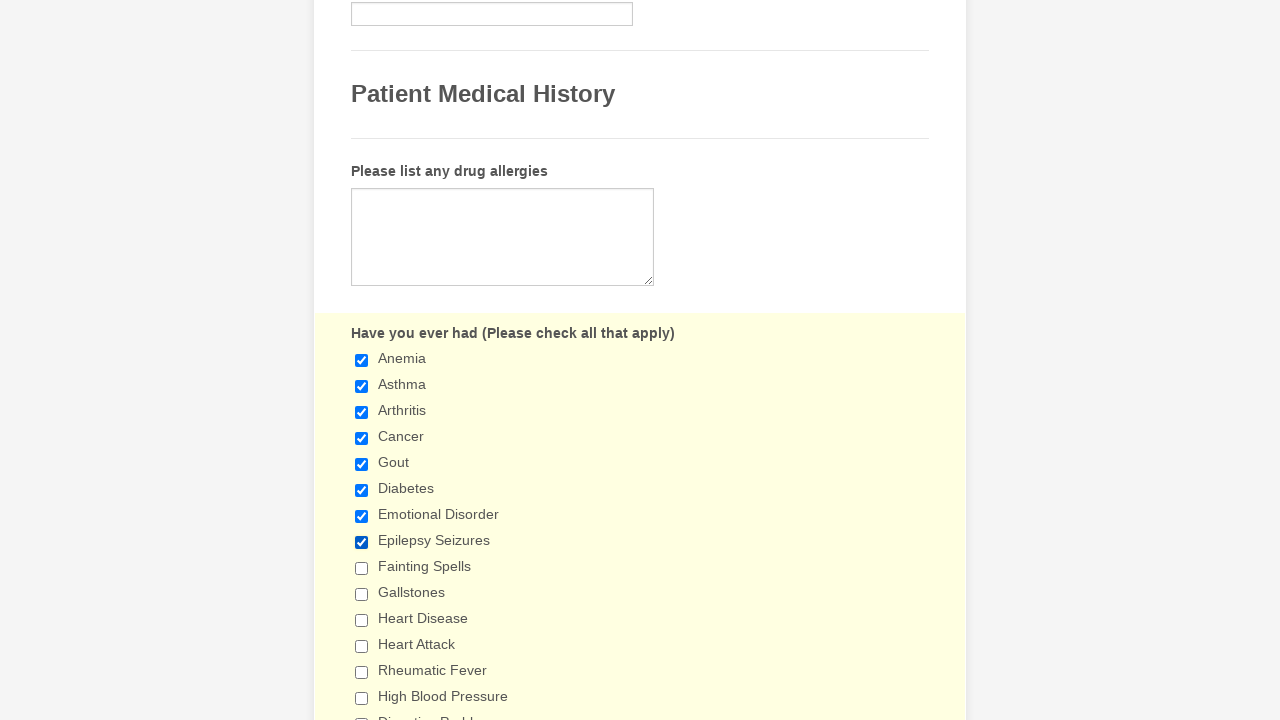

Clicked checkbox at index 8 at (362, 568) on div.form-single-column input[type='checkbox'] >> nth=8
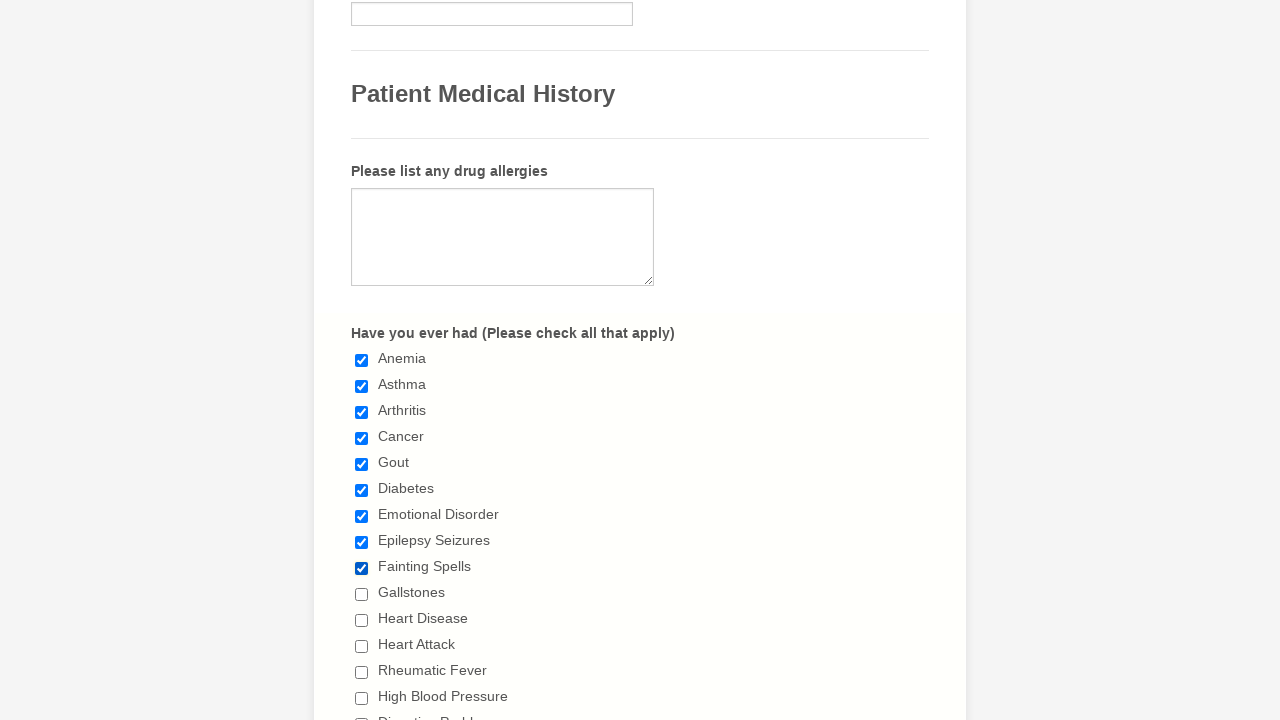

Verified checkbox at index 8 is checked
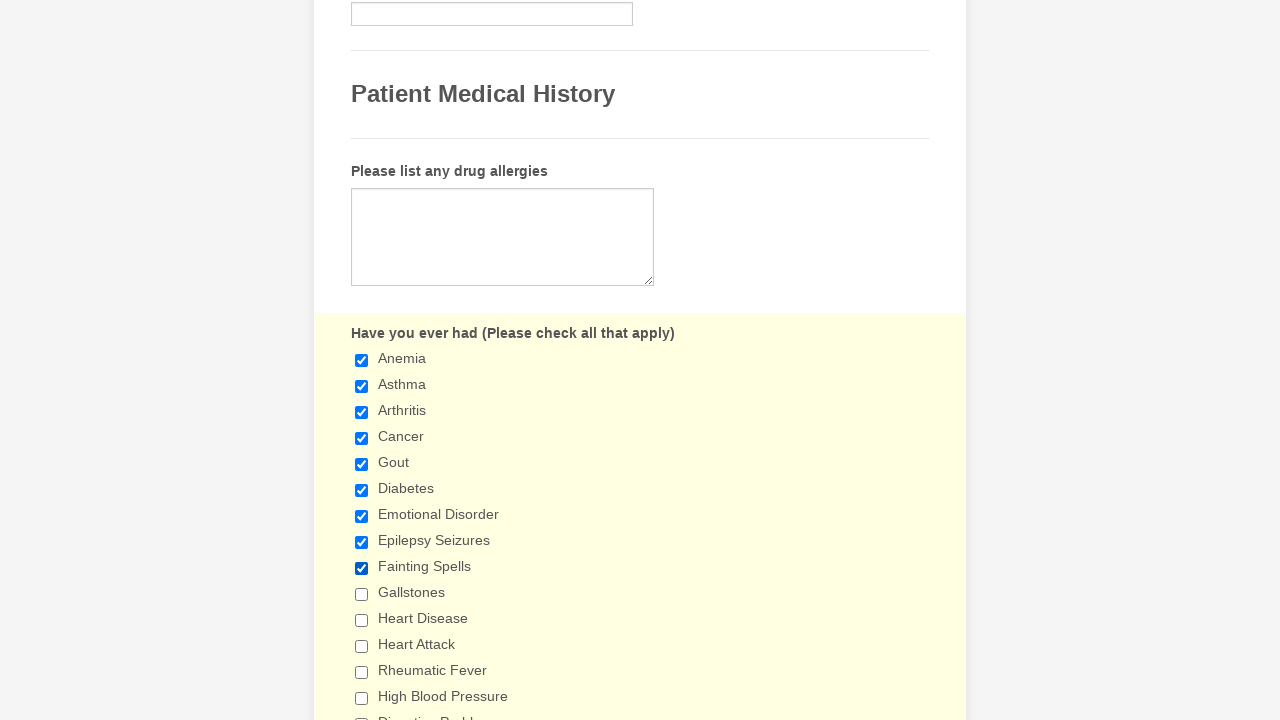

Clicked checkbox at index 9 at (362, 594) on div.form-single-column input[type='checkbox'] >> nth=9
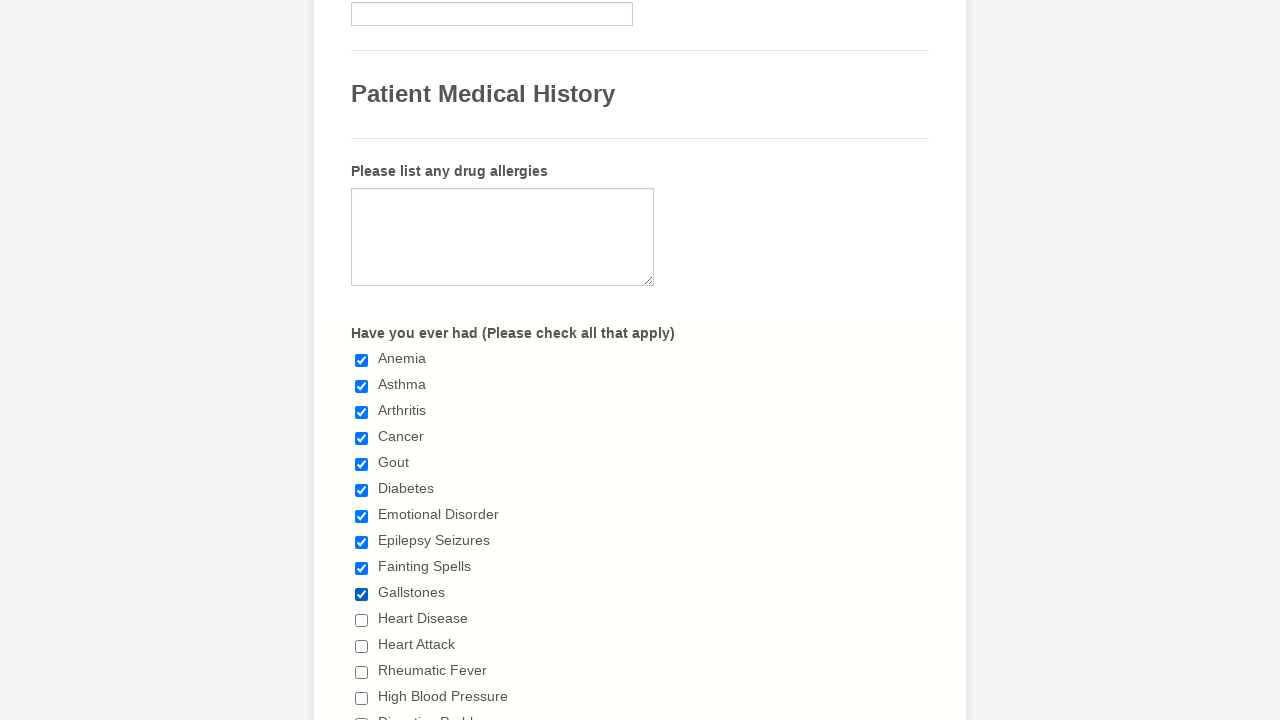

Verified checkbox at index 9 is checked
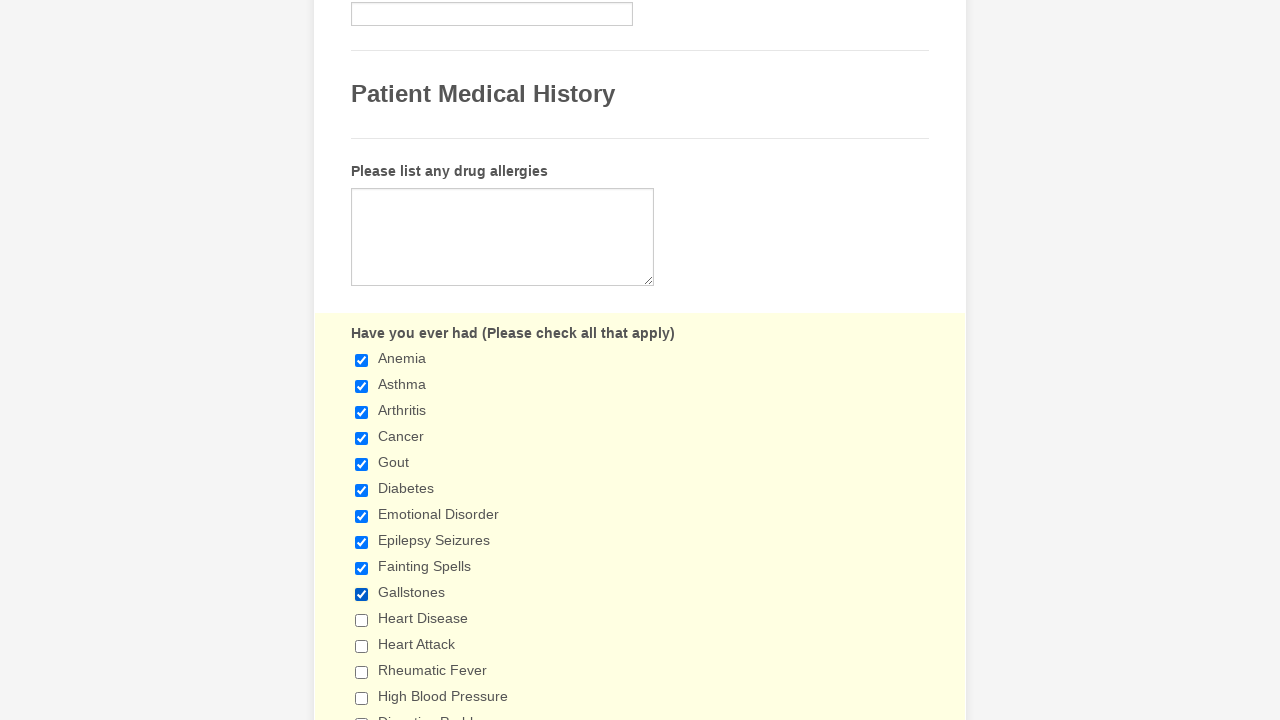

Clicked checkbox at index 10 at (362, 620) on div.form-single-column input[type='checkbox'] >> nth=10
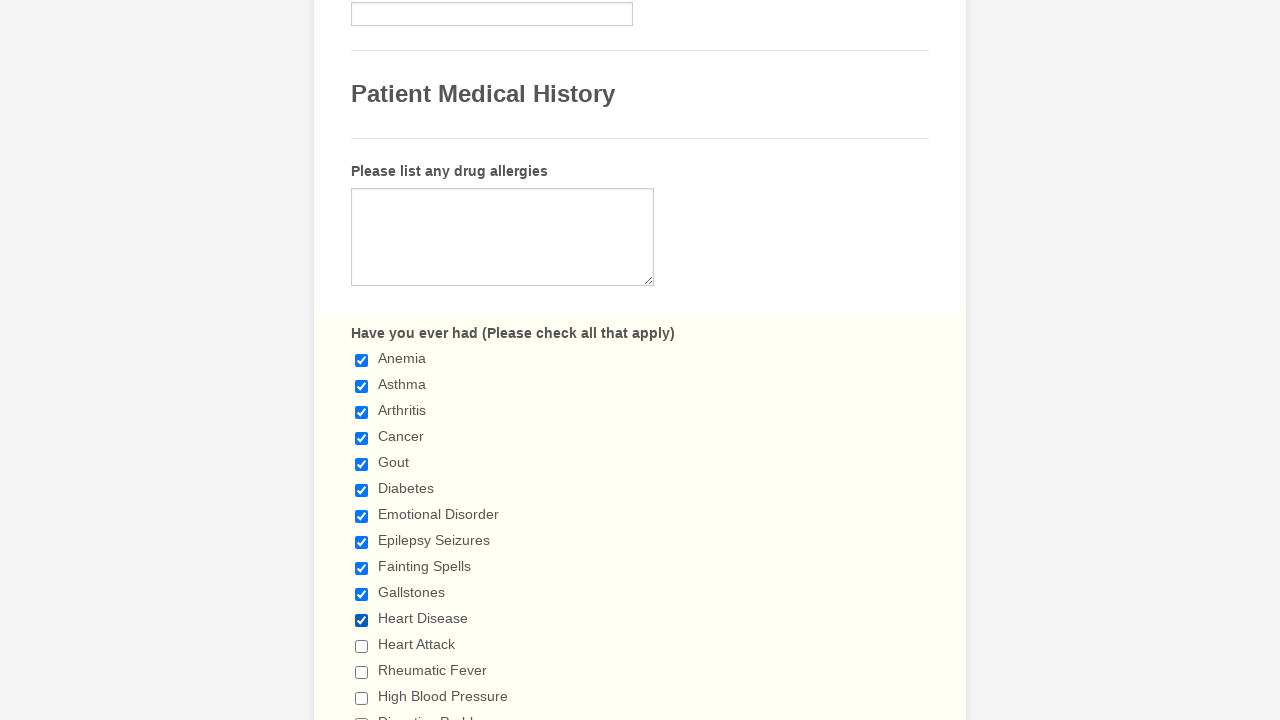

Verified checkbox at index 10 is checked
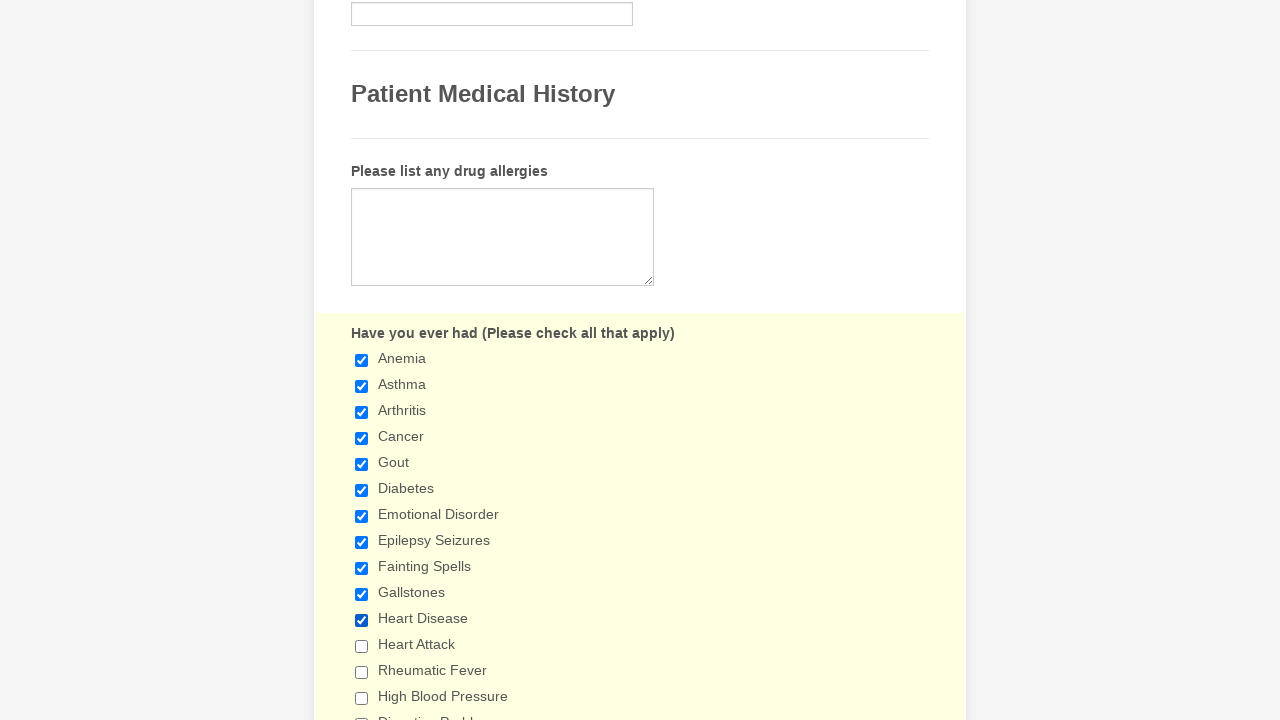

Clicked checkbox at index 11 at (362, 646) on div.form-single-column input[type='checkbox'] >> nth=11
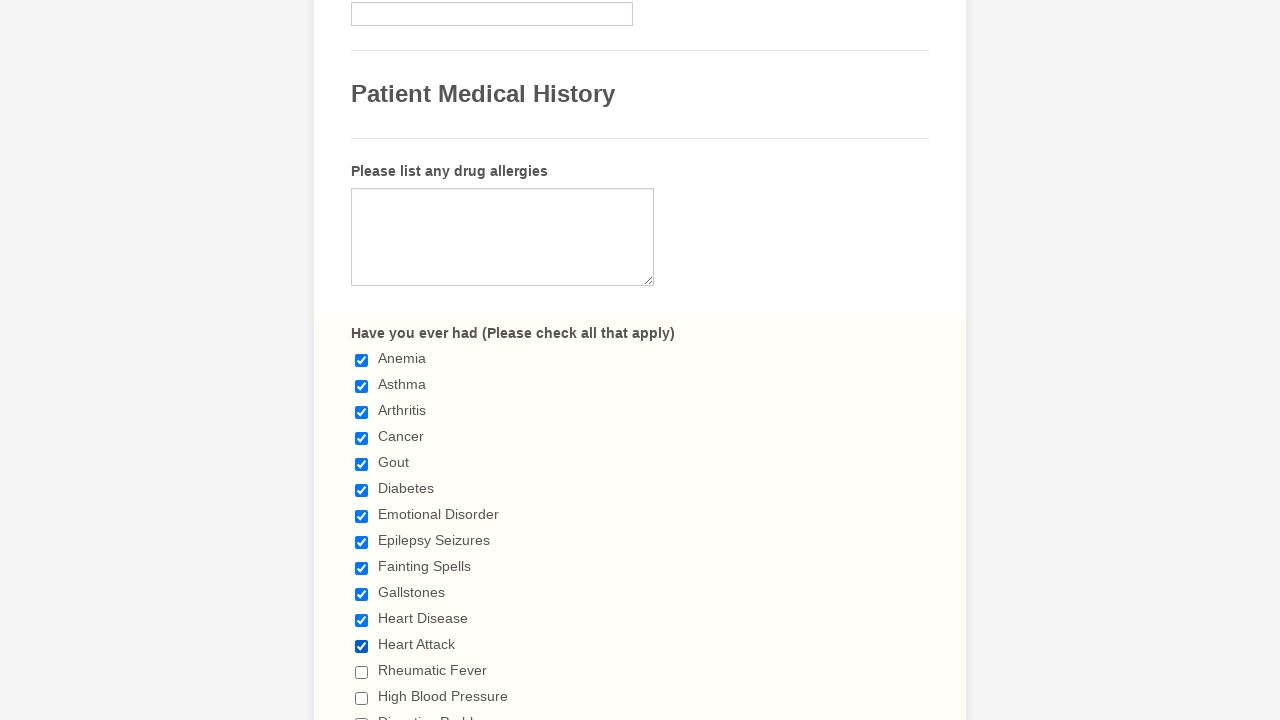

Verified checkbox at index 11 is checked
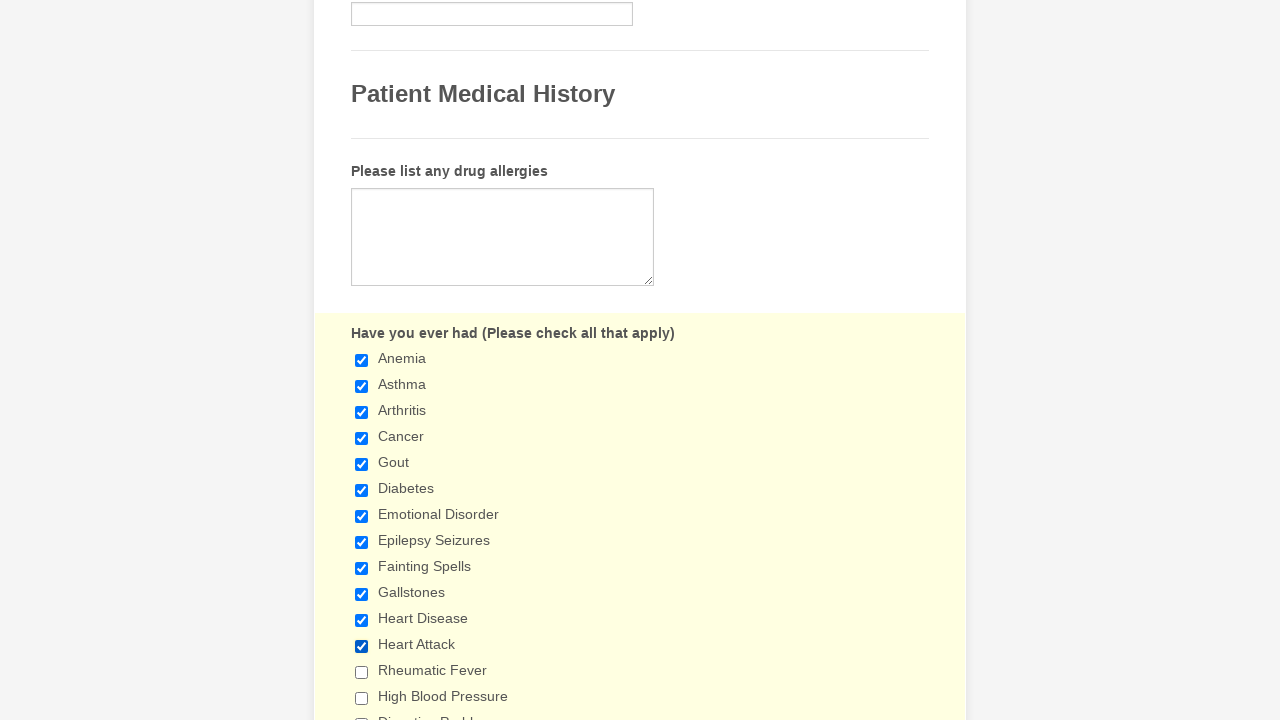

Clicked checkbox at index 12 at (362, 672) on div.form-single-column input[type='checkbox'] >> nth=12
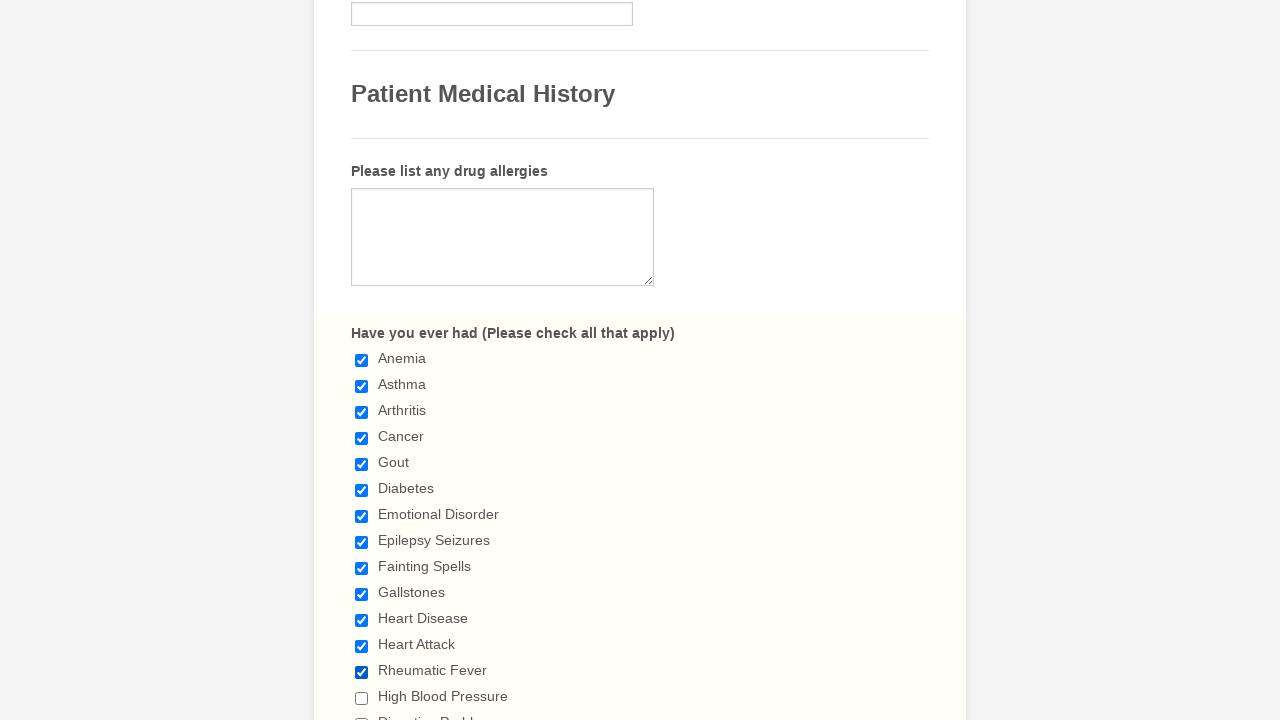

Verified checkbox at index 12 is checked
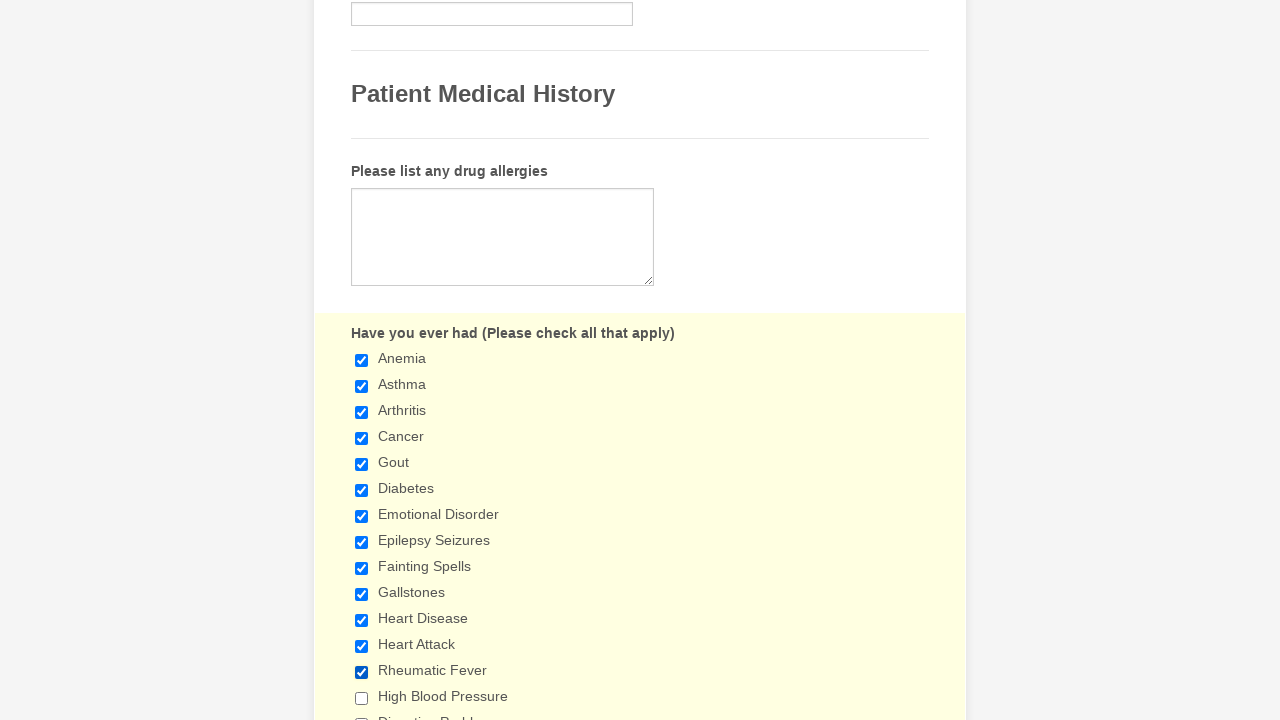

Clicked checkbox at index 13 at (362, 698) on div.form-single-column input[type='checkbox'] >> nth=13
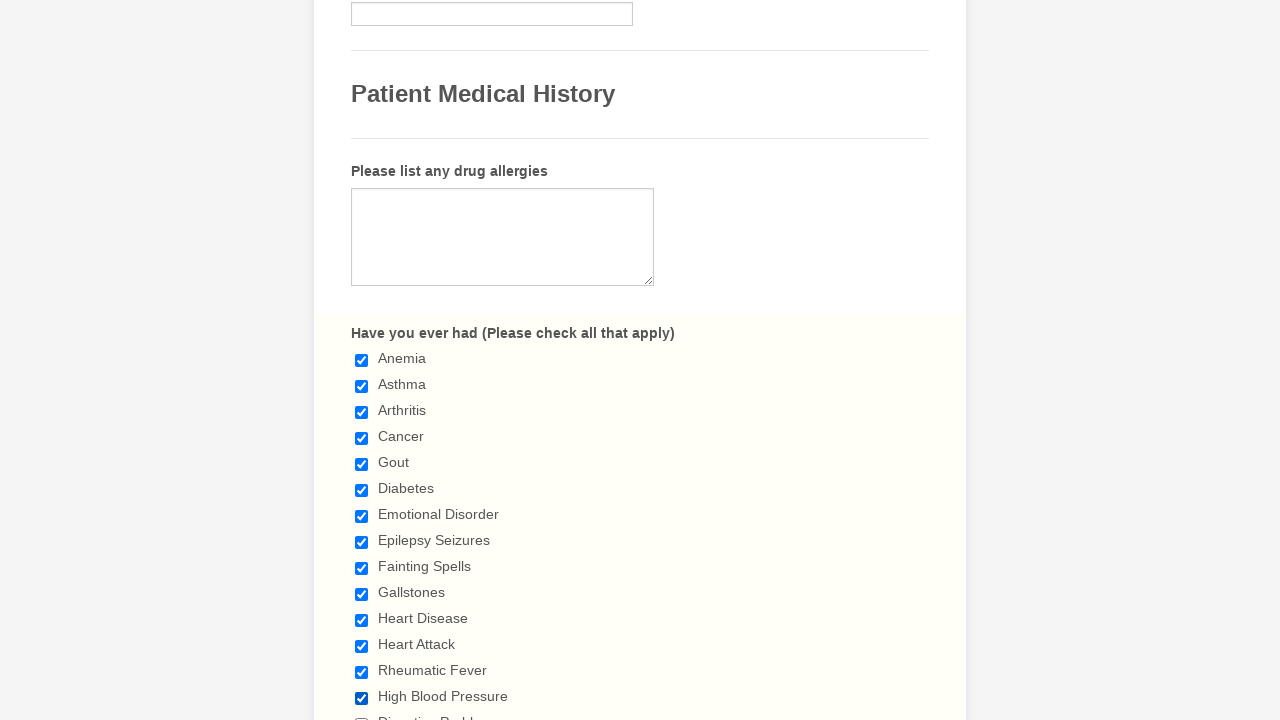

Verified checkbox at index 13 is checked
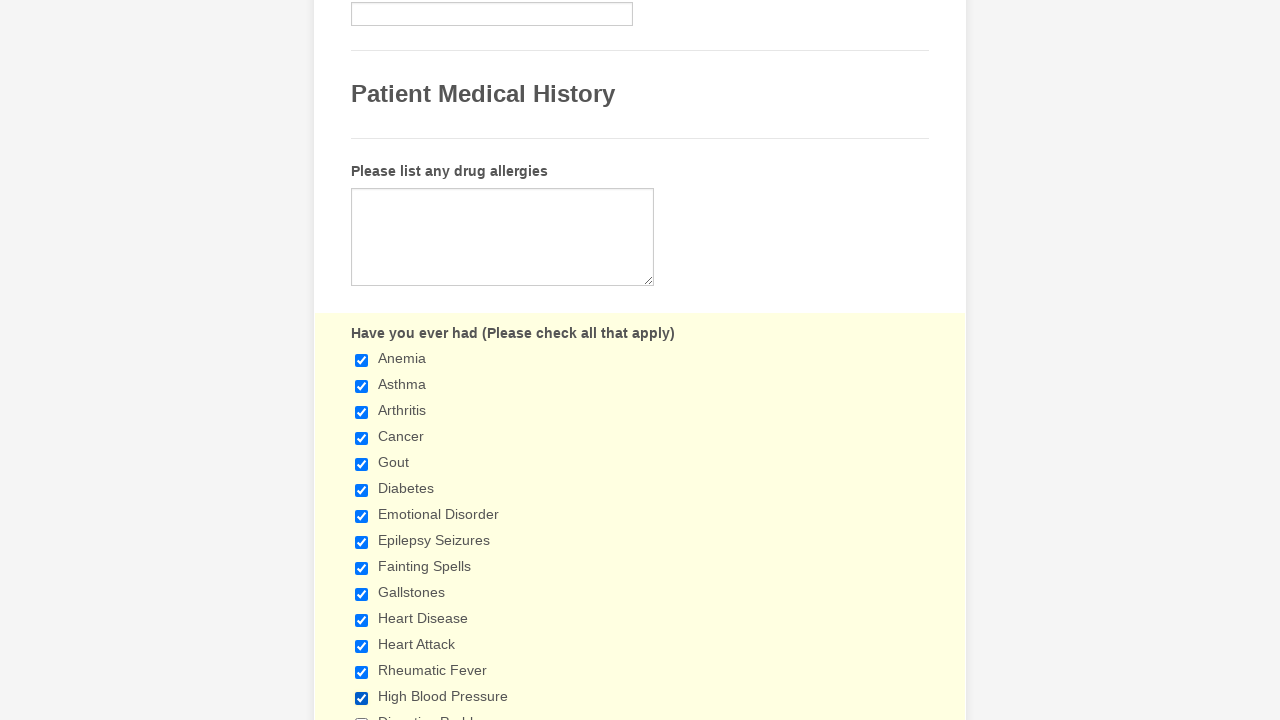

Clicked checkbox at index 14 at (362, 714) on div.form-single-column input[type='checkbox'] >> nth=14
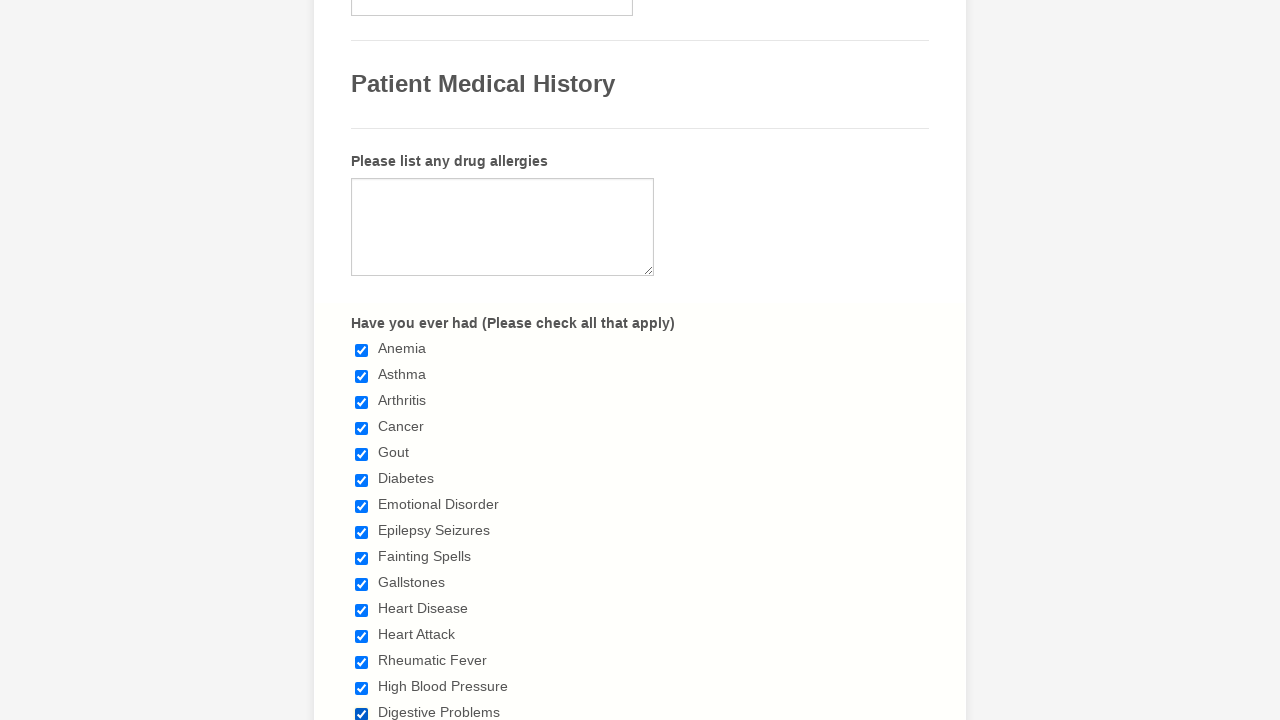

Verified checkbox at index 14 is checked
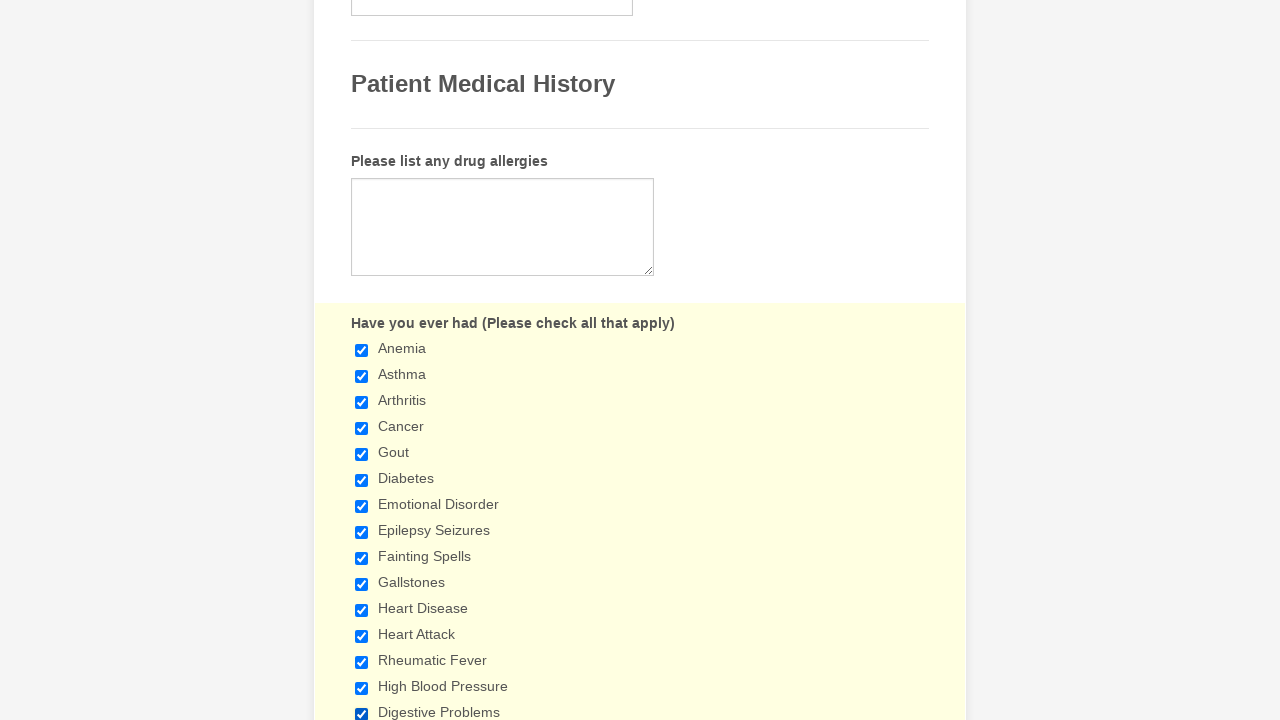

Clicked checkbox at index 15 at (362, 360) on div.form-single-column input[type='checkbox'] >> nth=15
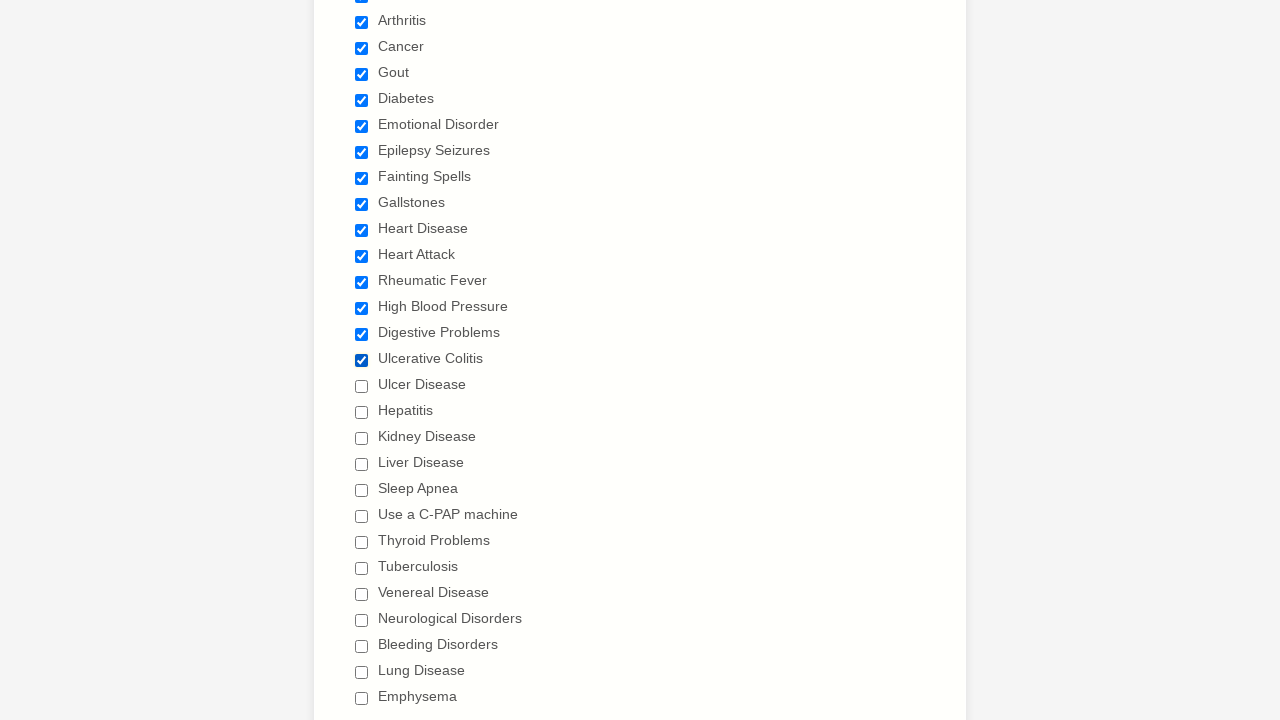

Verified checkbox at index 15 is checked
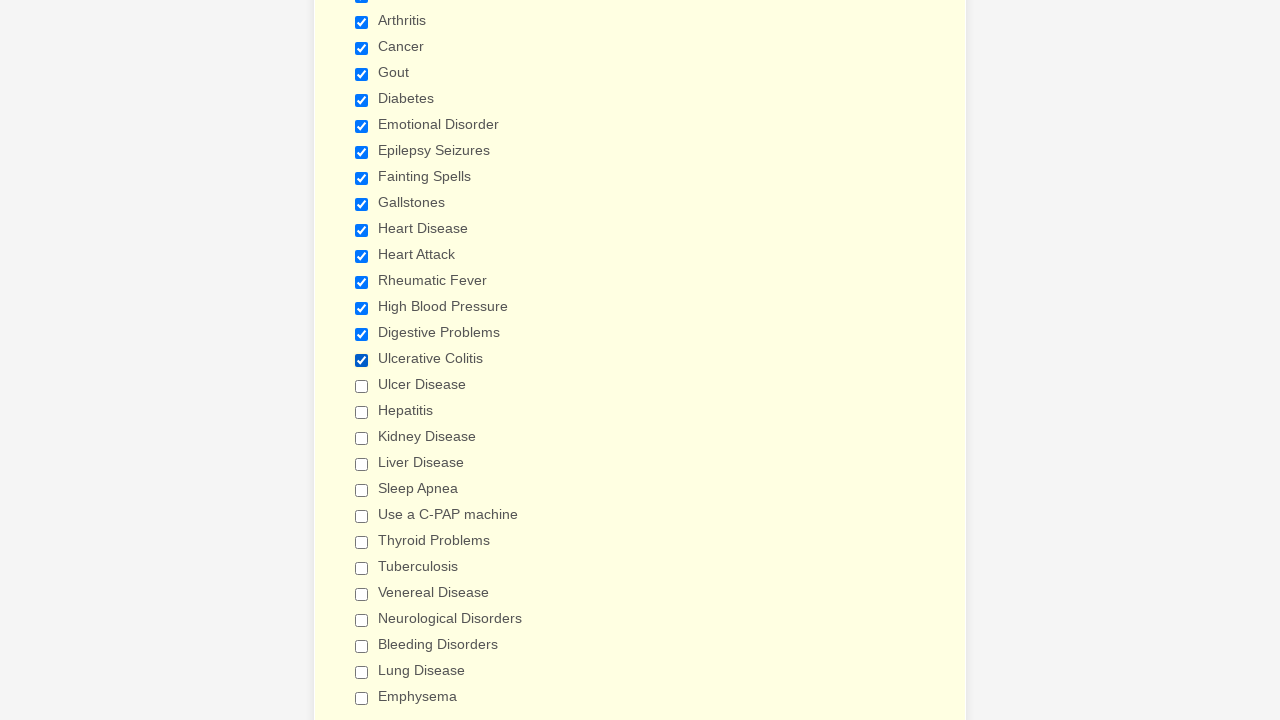

Clicked checkbox at index 16 at (362, 386) on div.form-single-column input[type='checkbox'] >> nth=16
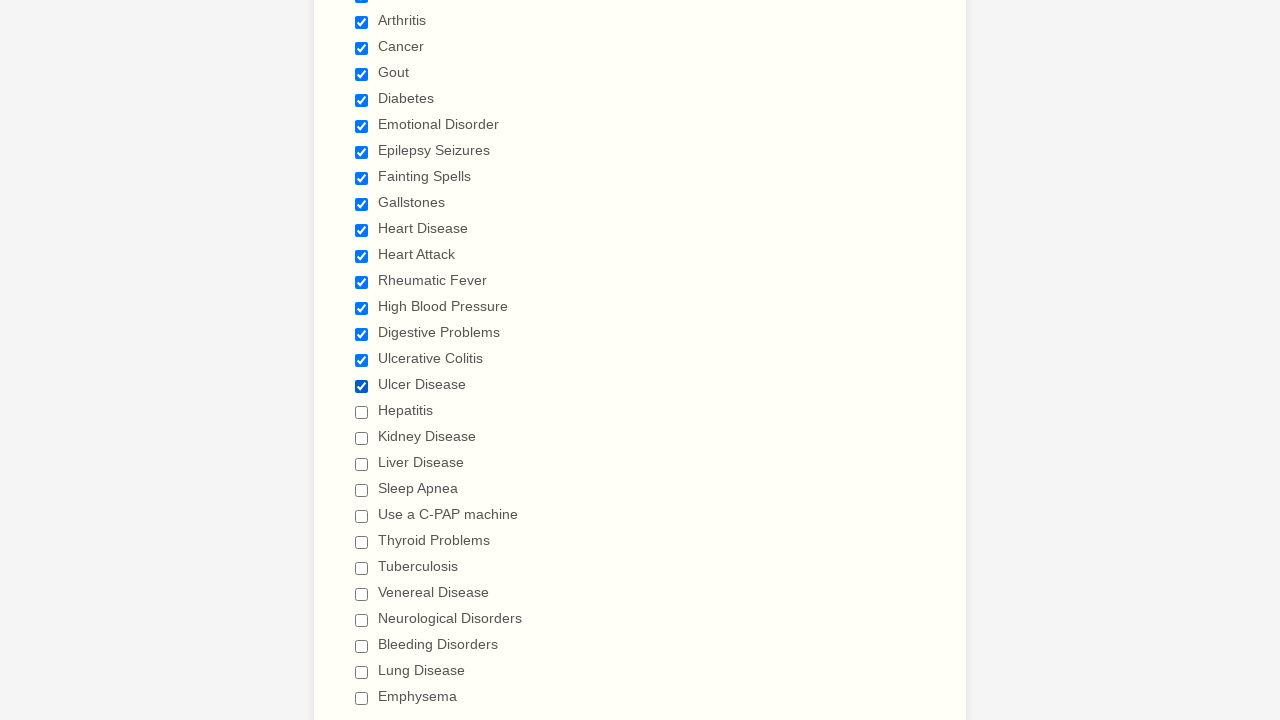

Verified checkbox at index 16 is checked
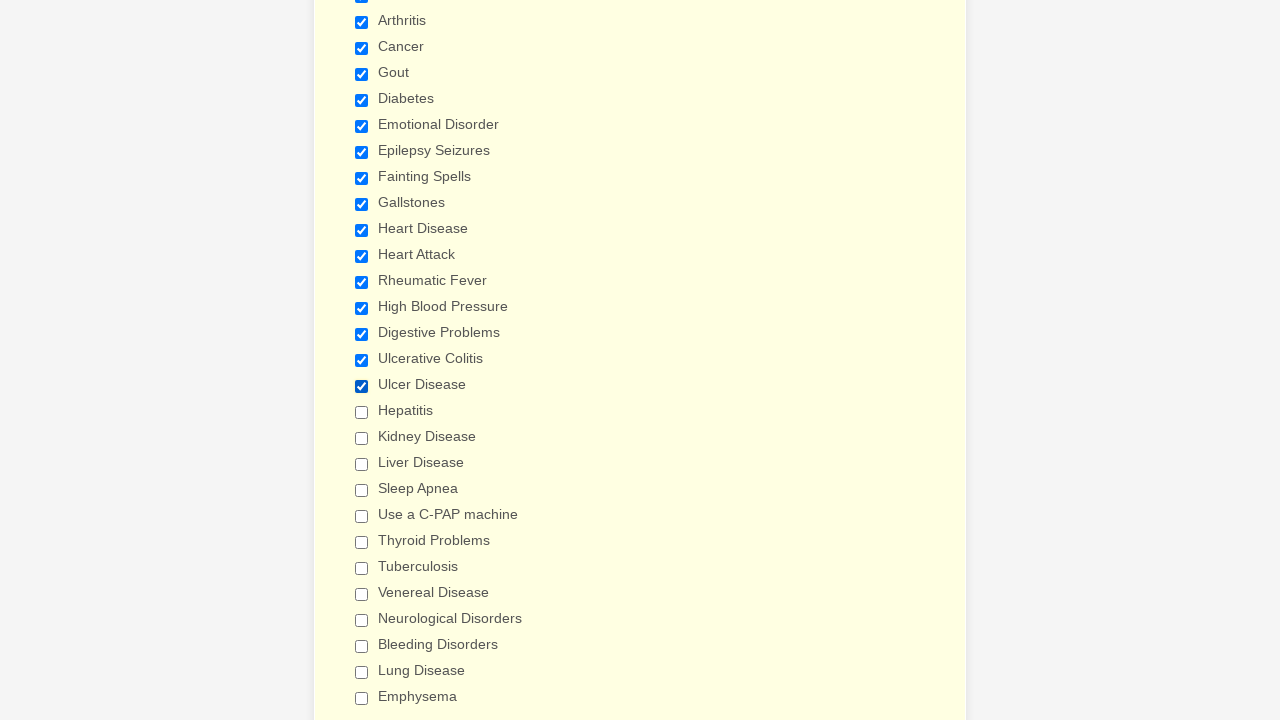

Clicked checkbox at index 17 at (362, 412) on div.form-single-column input[type='checkbox'] >> nth=17
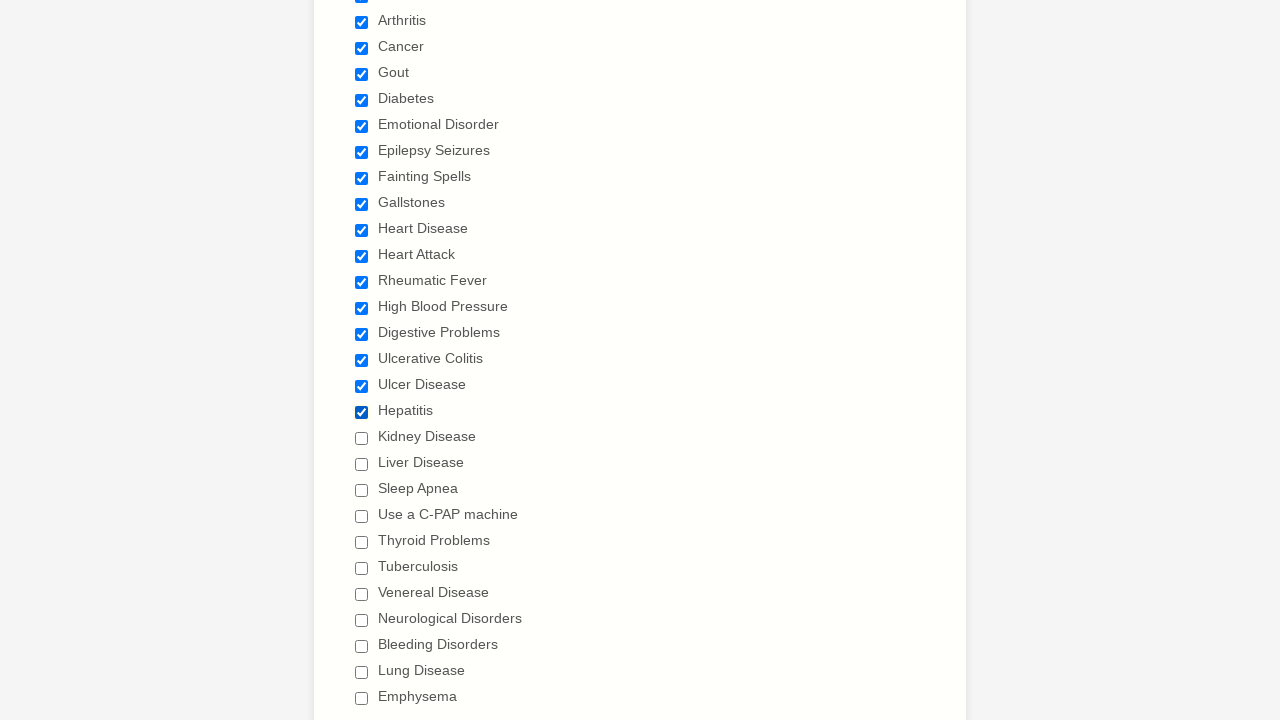

Verified checkbox at index 17 is checked
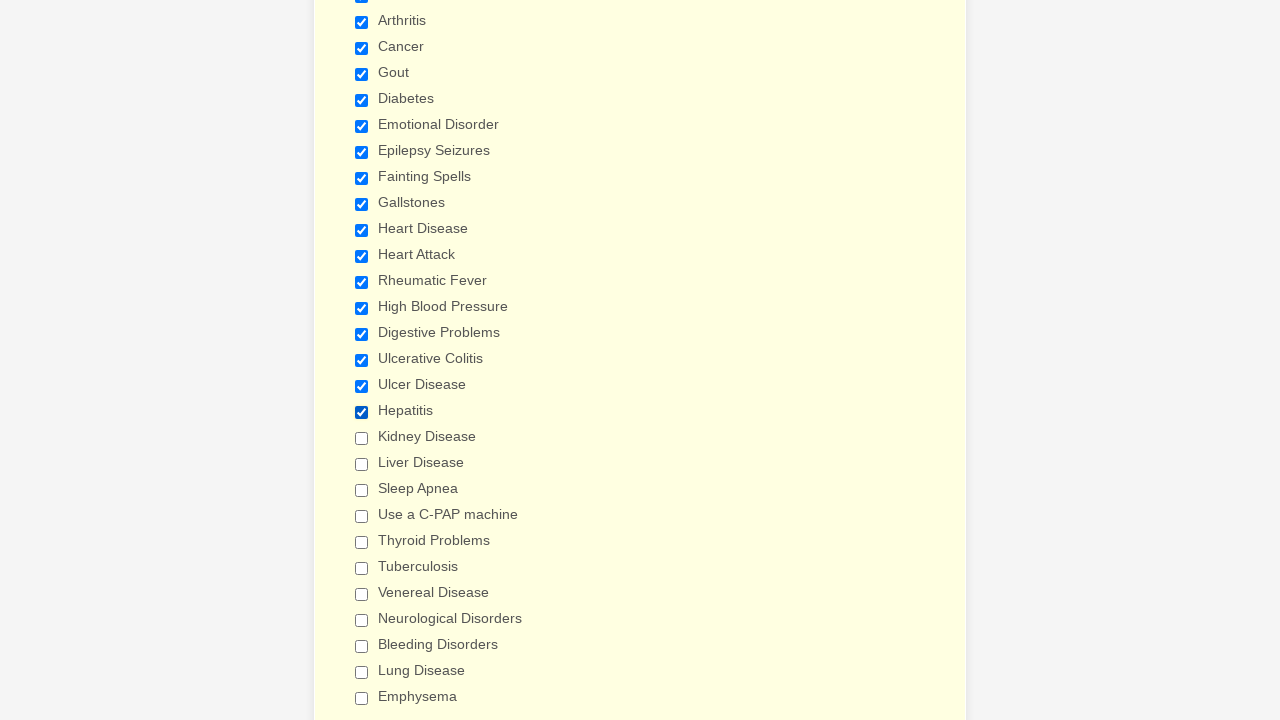

Clicked checkbox at index 18 at (362, 438) on div.form-single-column input[type='checkbox'] >> nth=18
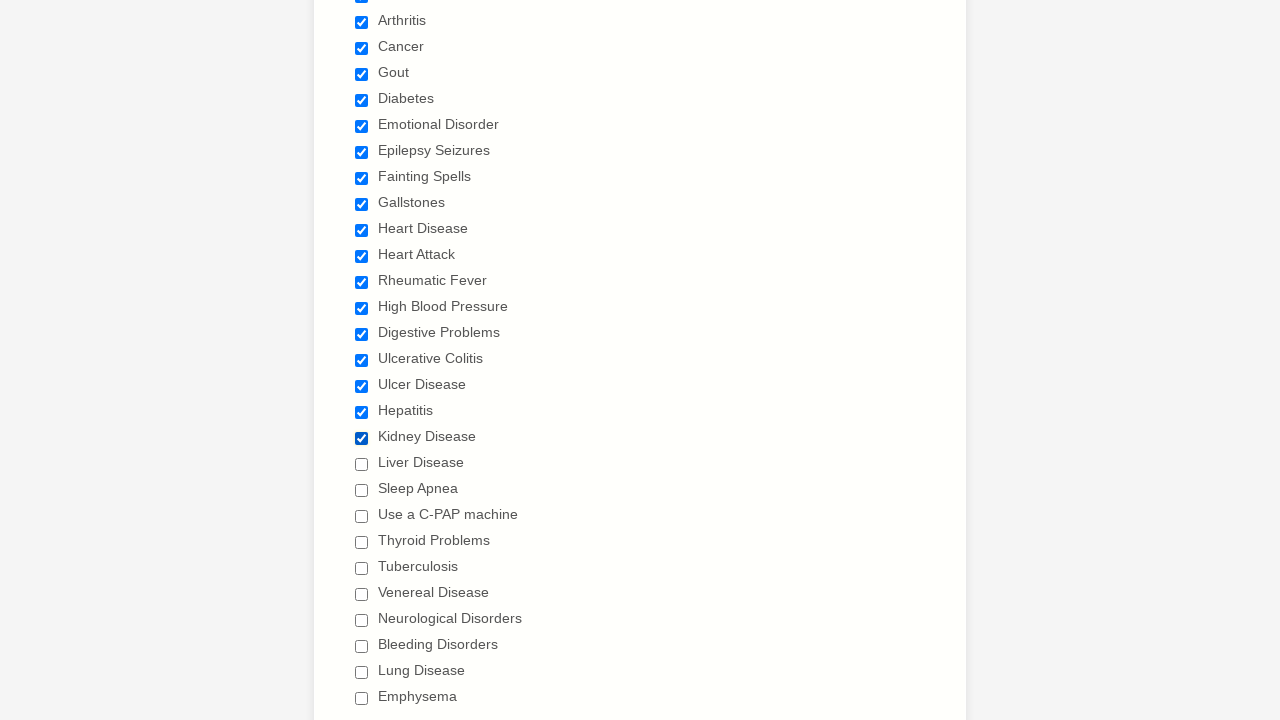

Verified checkbox at index 18 is checked
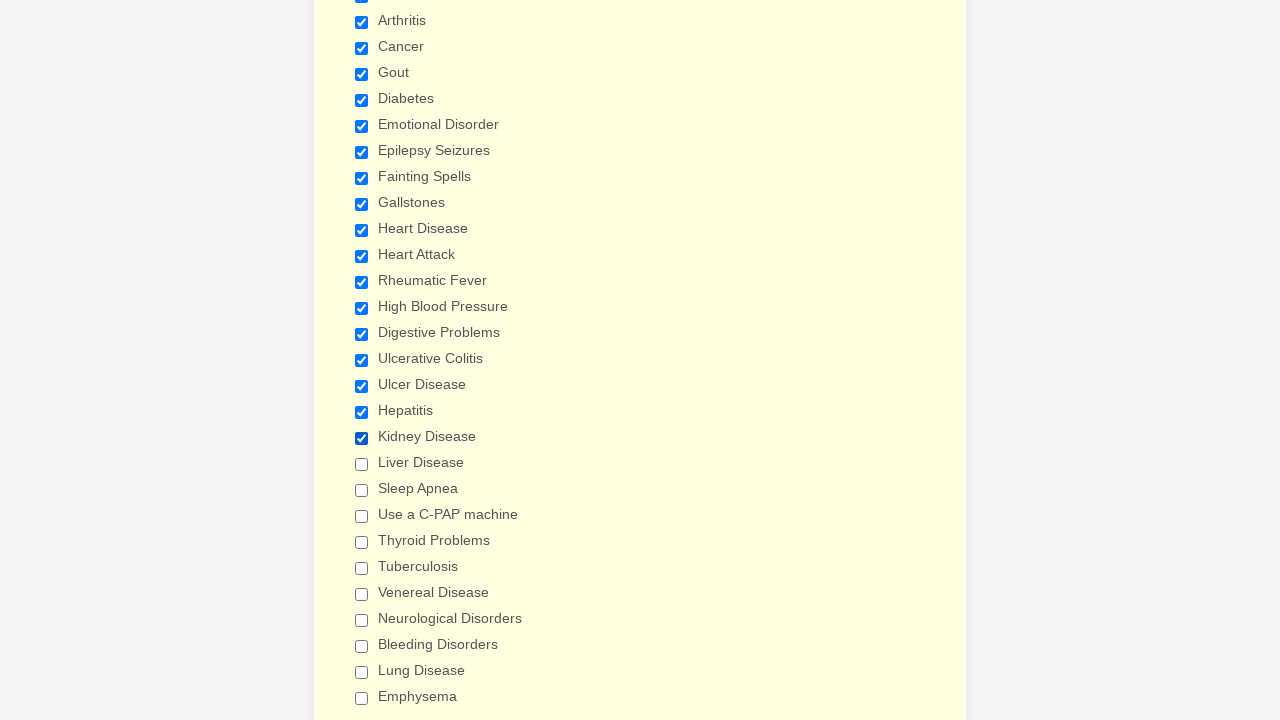

Clicked checkbox at index 19 at (362, 464) on div.form-single-column input[type='checkbox'] >> nth=19
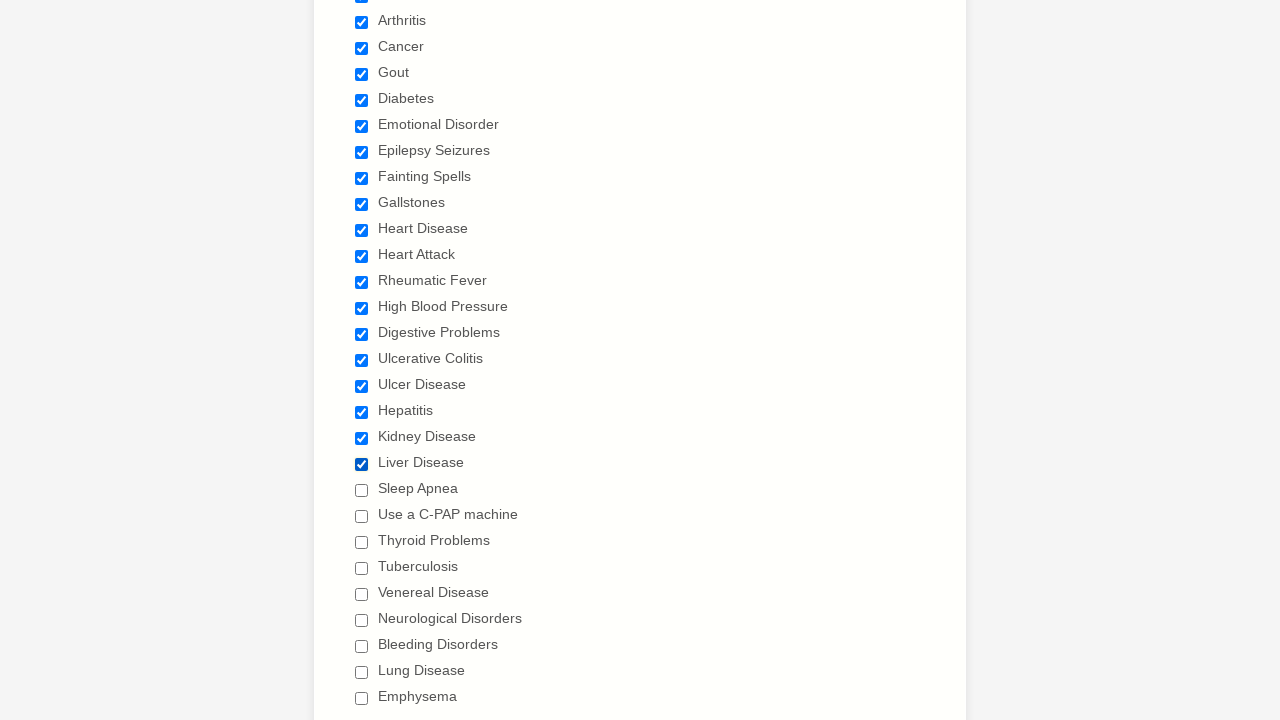

Verified checkbox at index 19 is checked
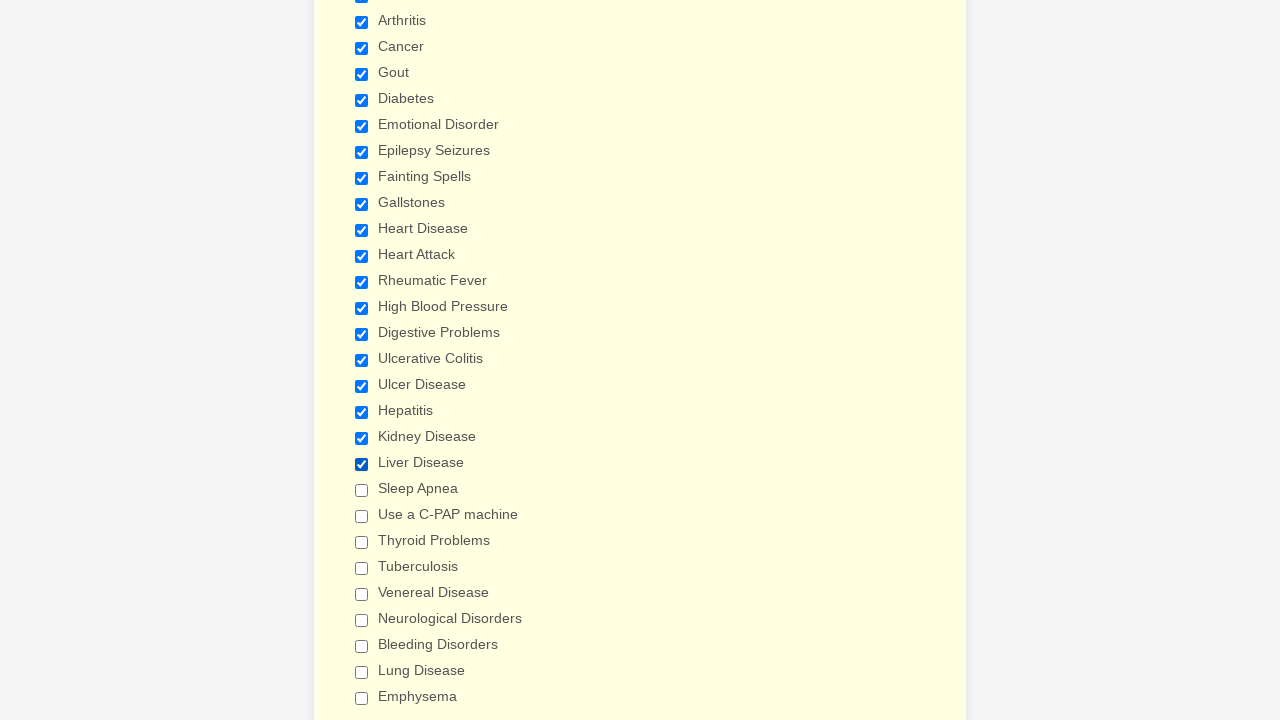

Clicked checkbox at index 20 at (362, 490) on div.form-single-column input[type='checkbox'] >> nth=20
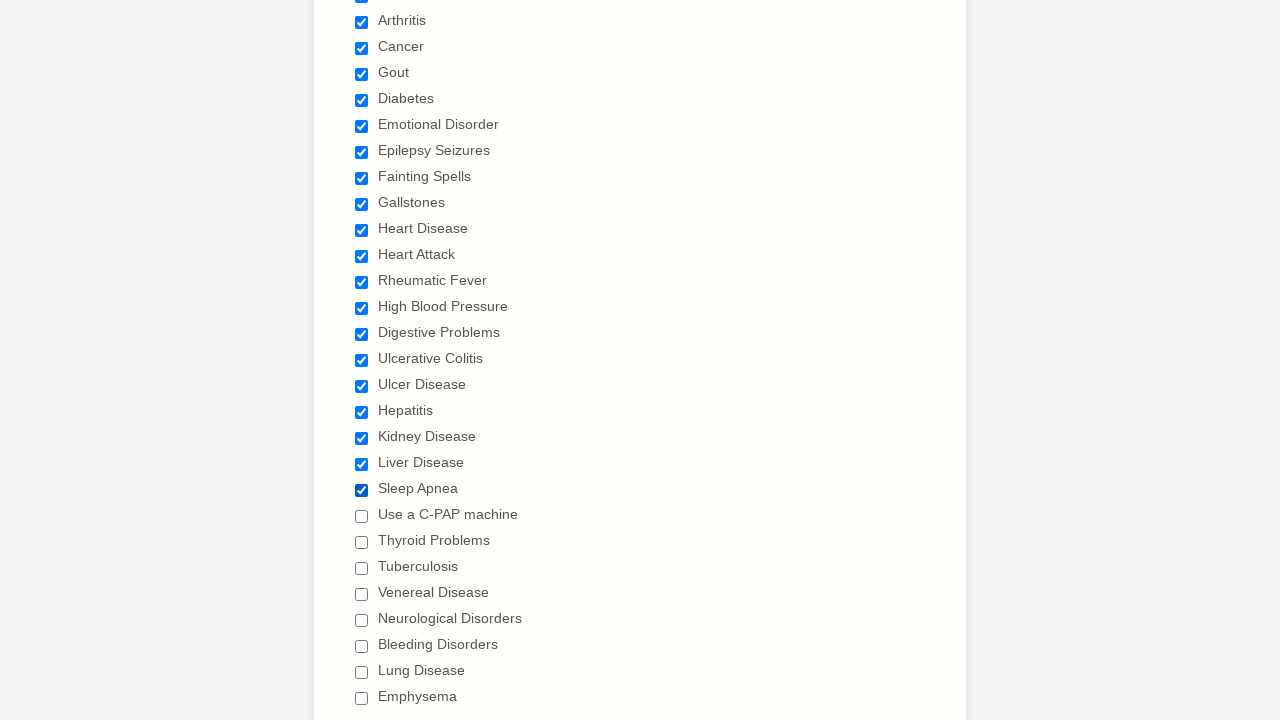

Verified checkbox at index 20 is checked
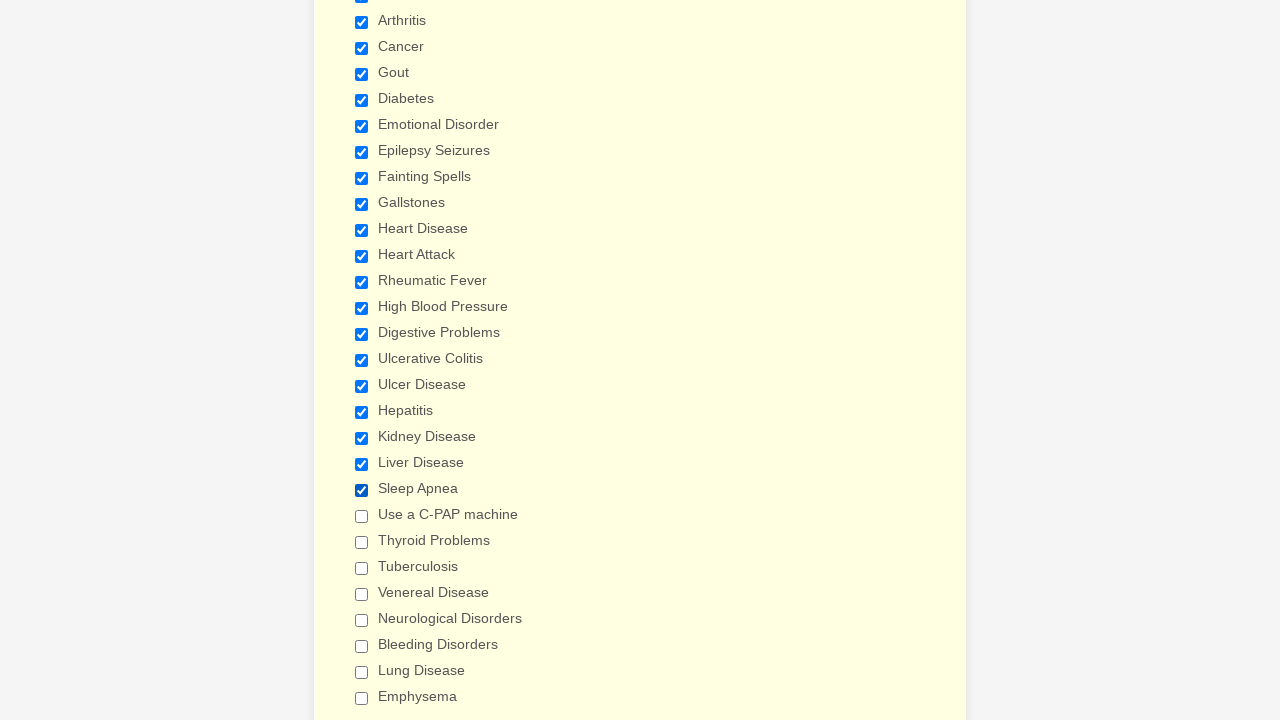

Clicked checkbox at index 21 at (362, 516) on div.form-single-column input[type='checkbox'] >> nth=21
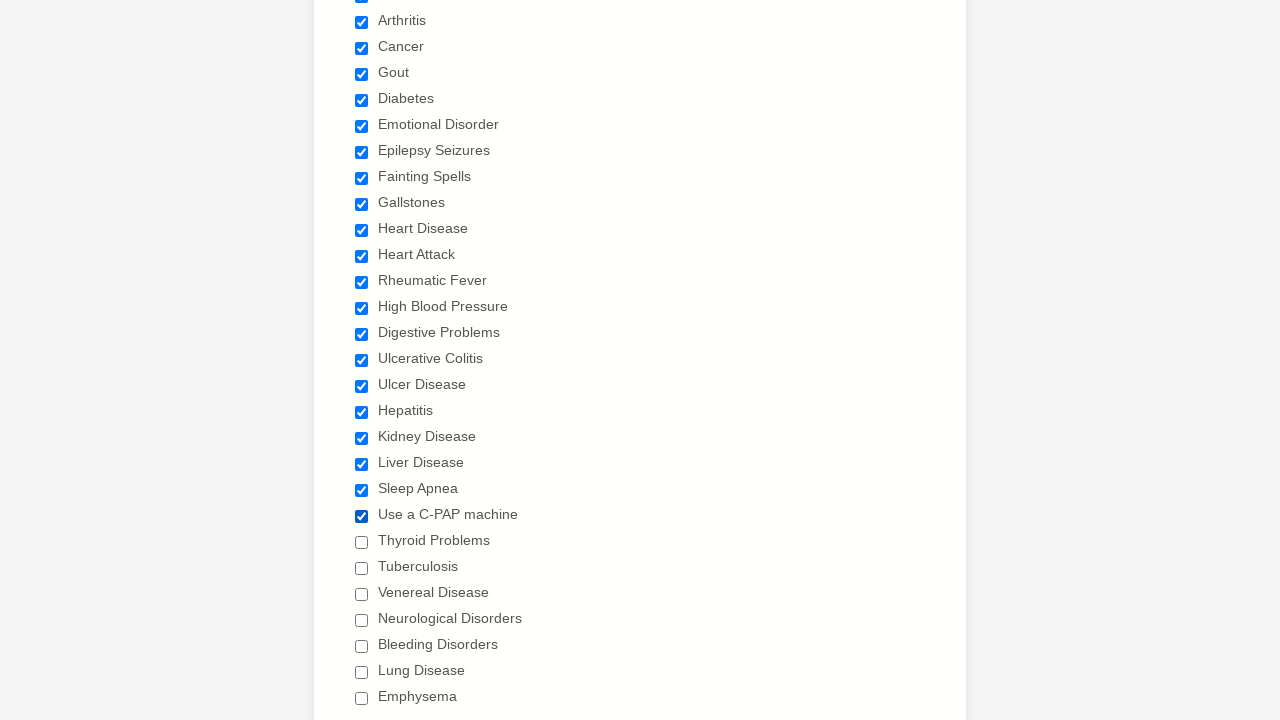

Verified checkbox at index 21 is checked
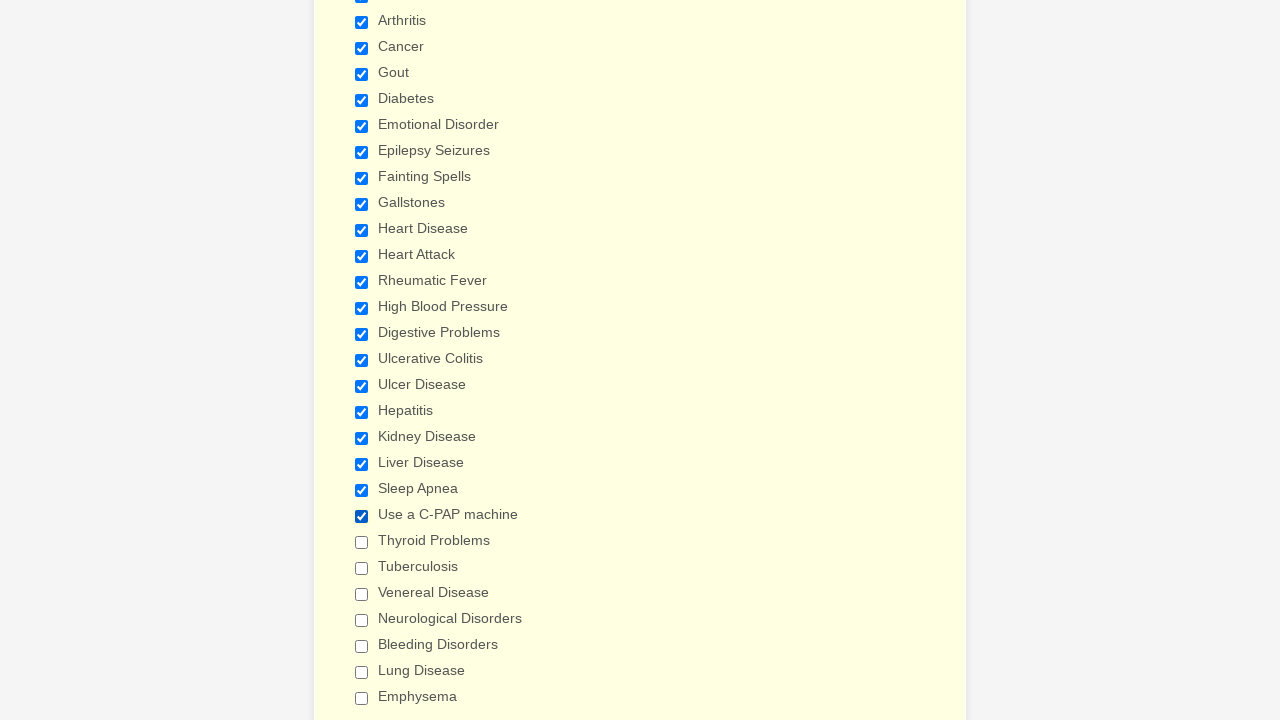

Clicked checkbox at index 22 at (362, 542) on div.form-single-column input[type='checkbox'] >> nth=22
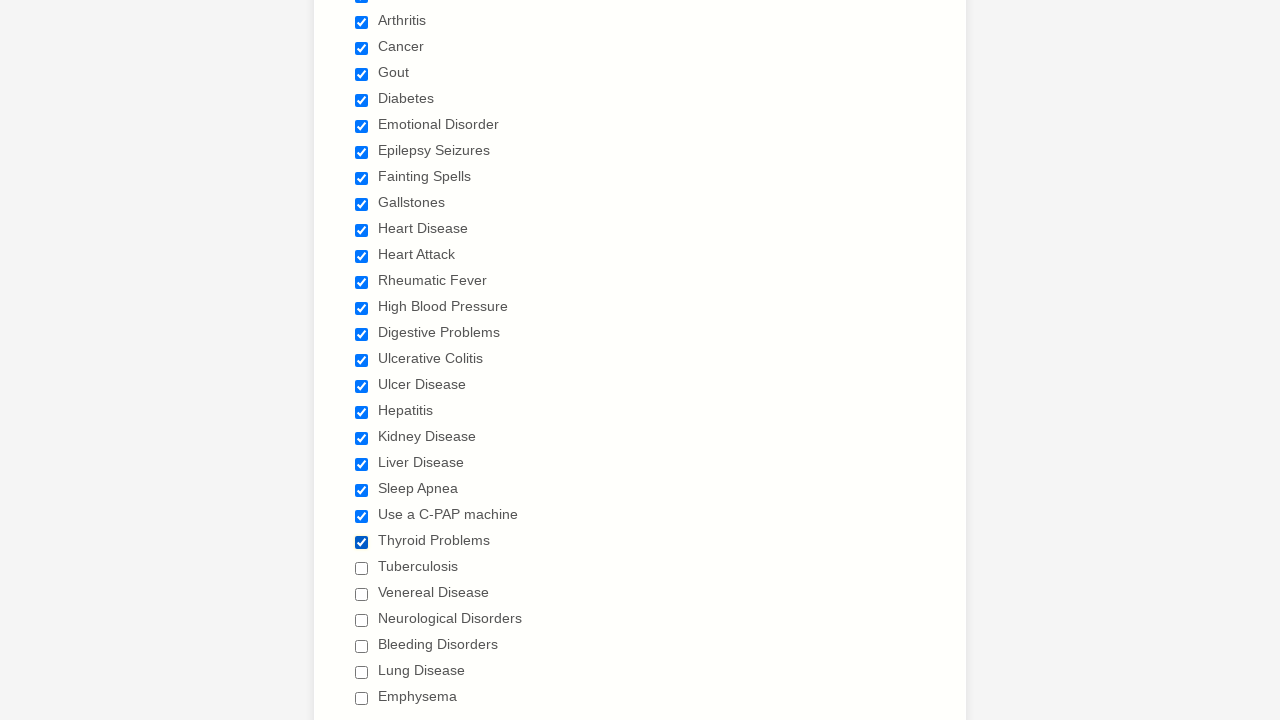

Verified checkbox at index 22 is checked
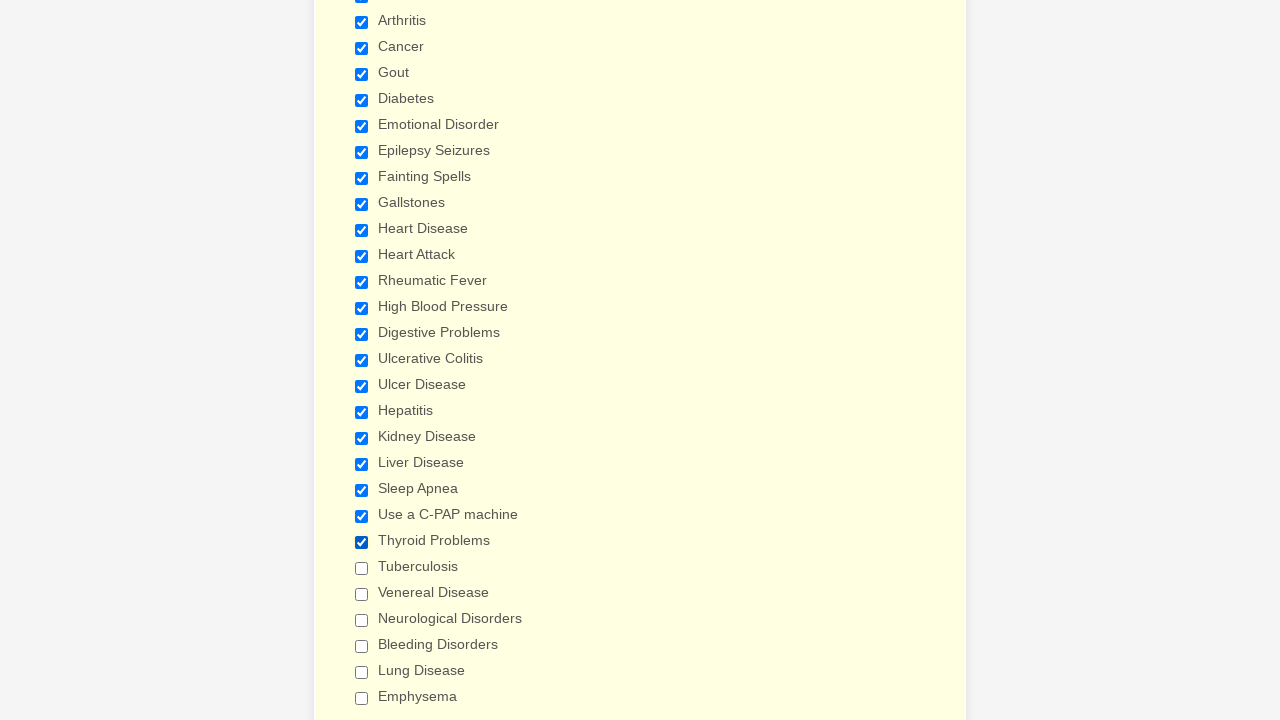

Clicked checkbox at index 23 at (362, 568) on div.form-single-column input[type='checkbox'] >> nth=23
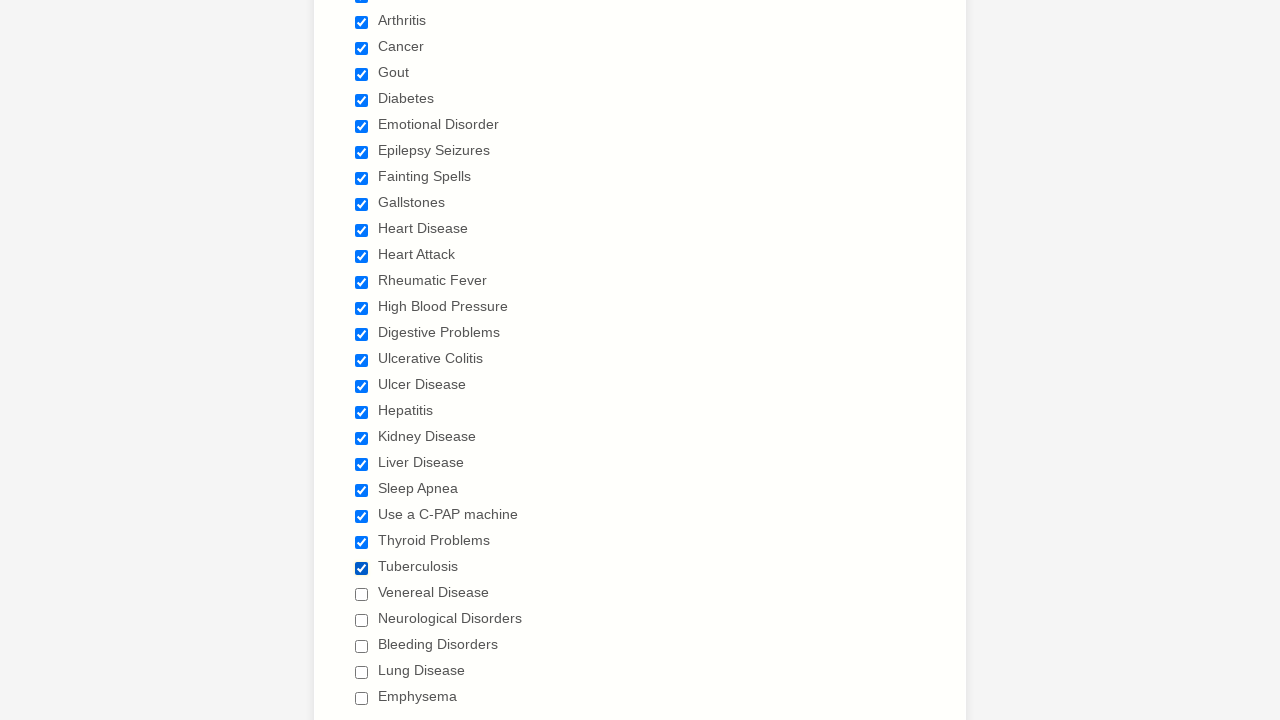

Verified checkbox at index 23 is checked
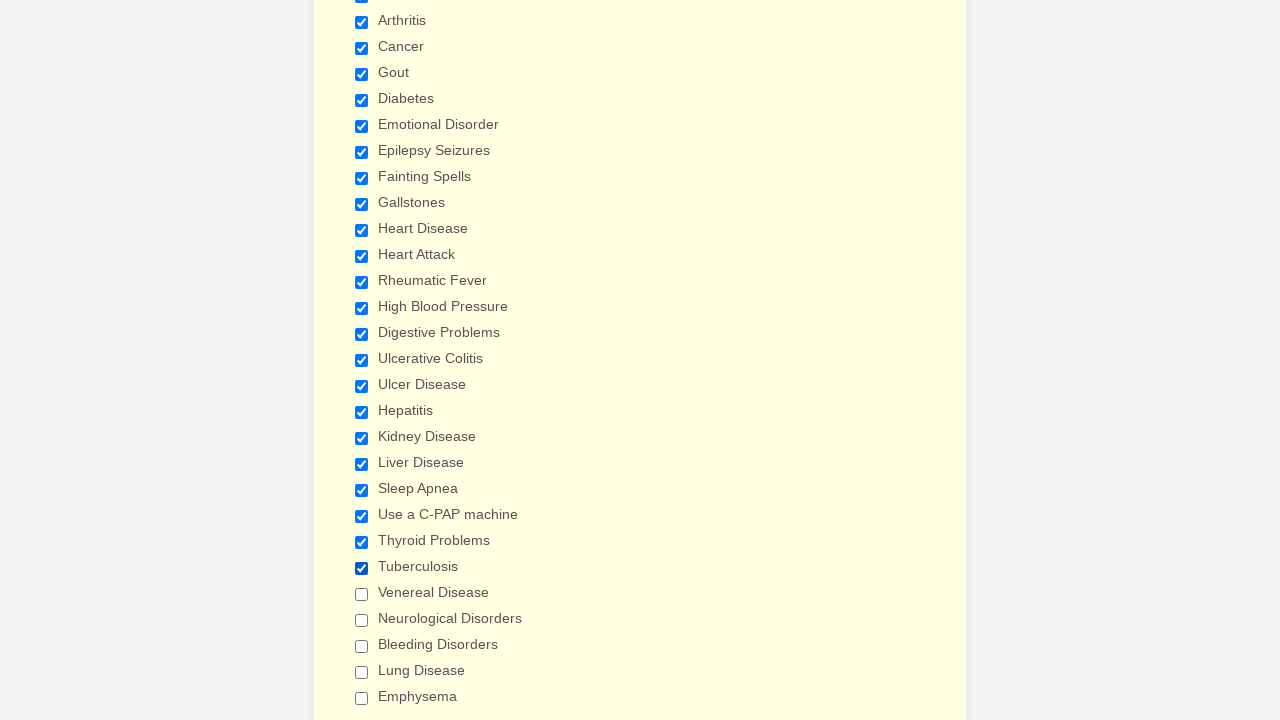

Clicked checkbox at index 24 at (362, 594) on div.form-single-column input[type='checkbox'] >> nth=24
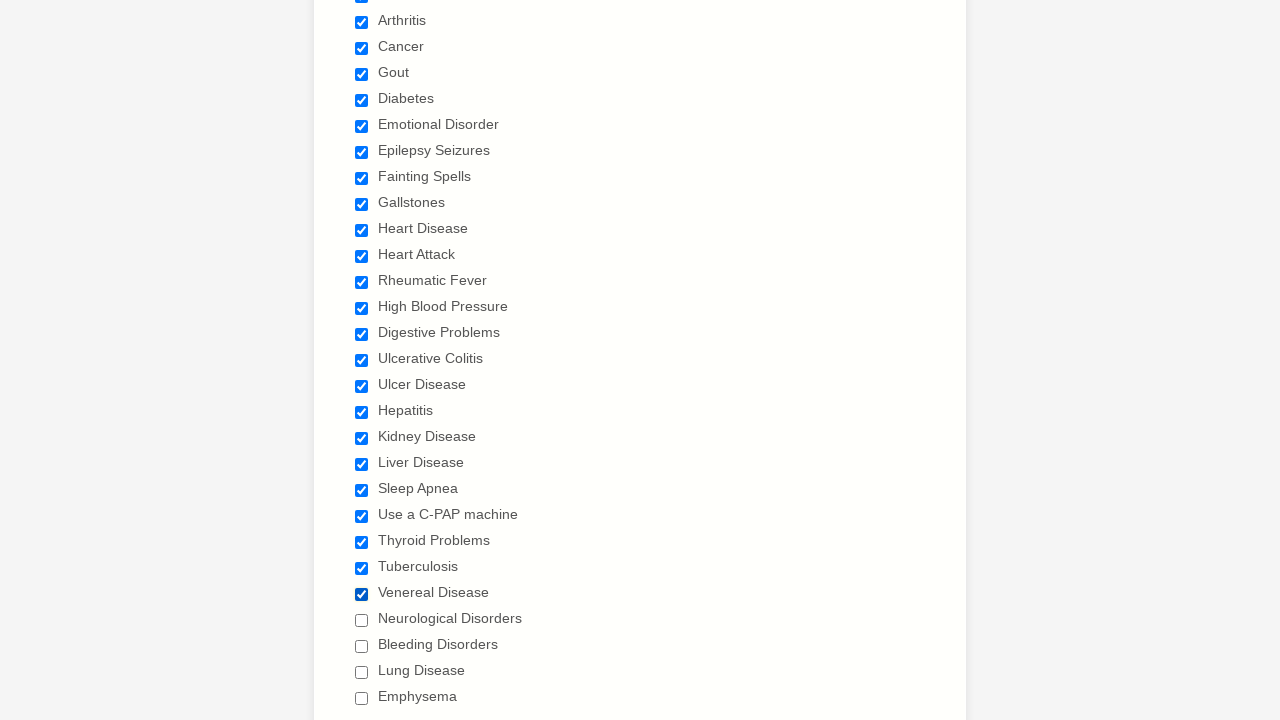

Verified checkbox at index 24 is checked
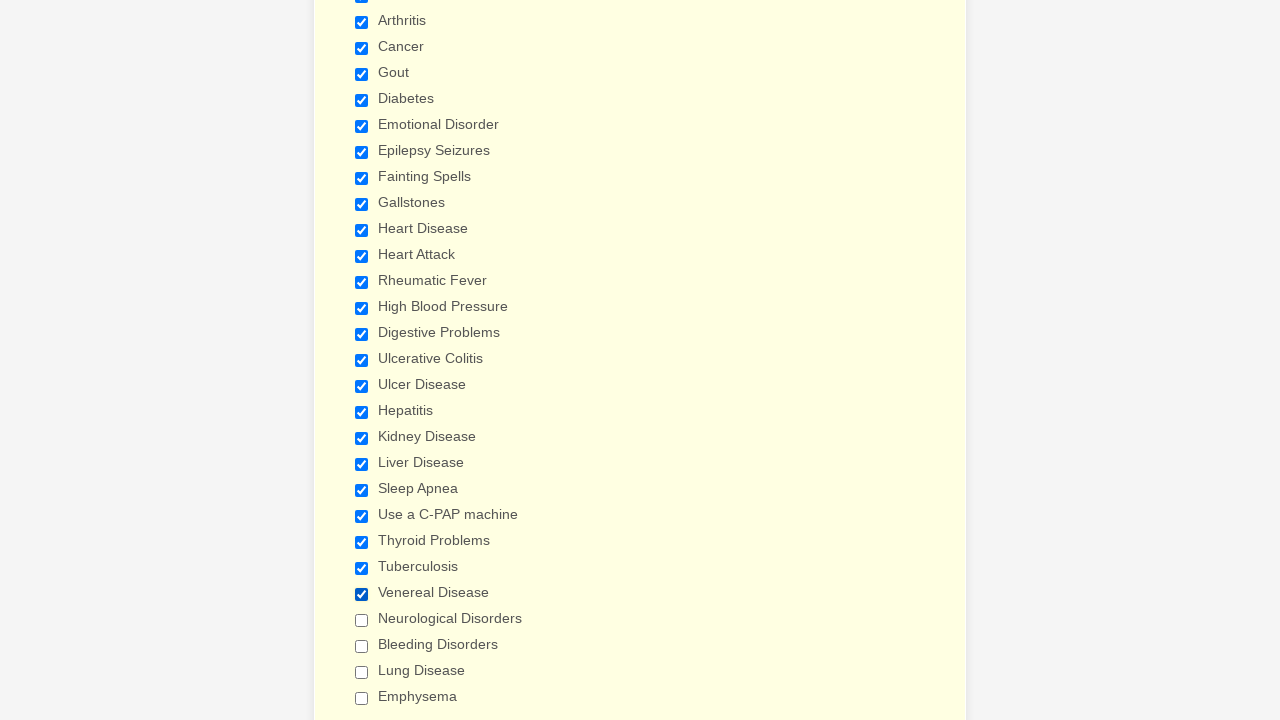

Clicked checkbox at index 25 at (362, 620) on div.form-single-column input[type='checkbox'] >> nth=25
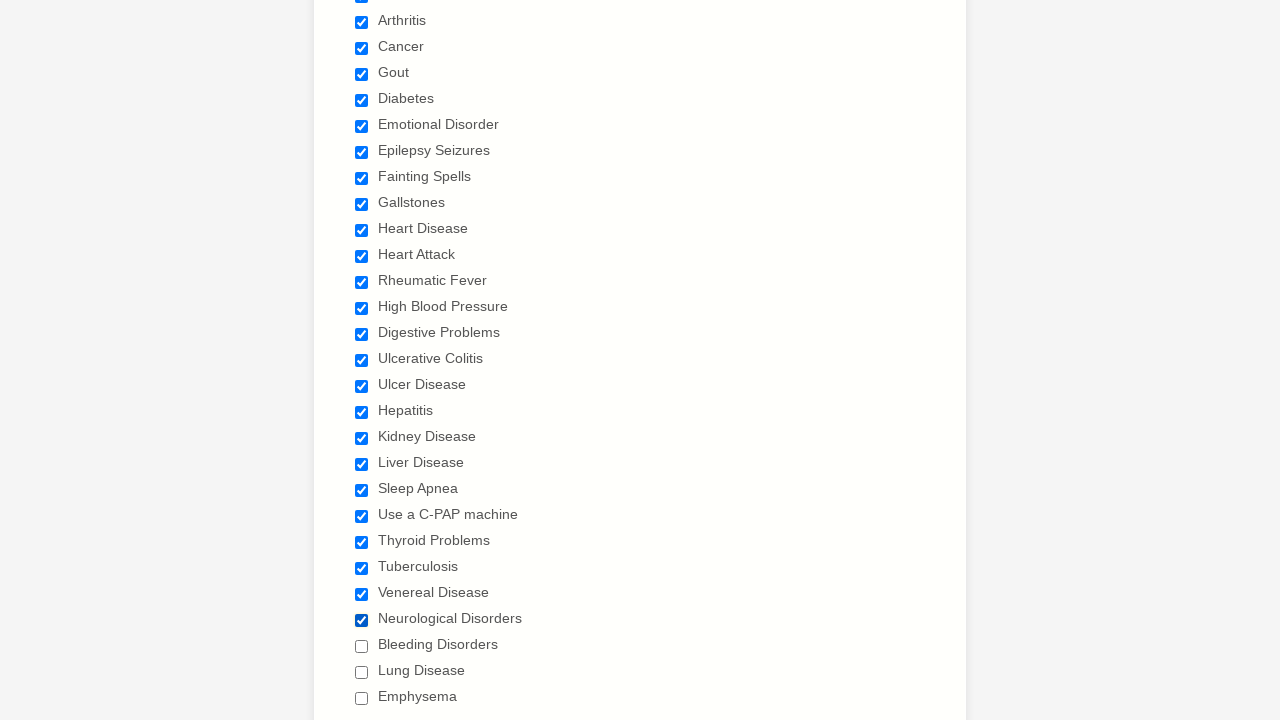

Verified checkbox at index 25 is checked
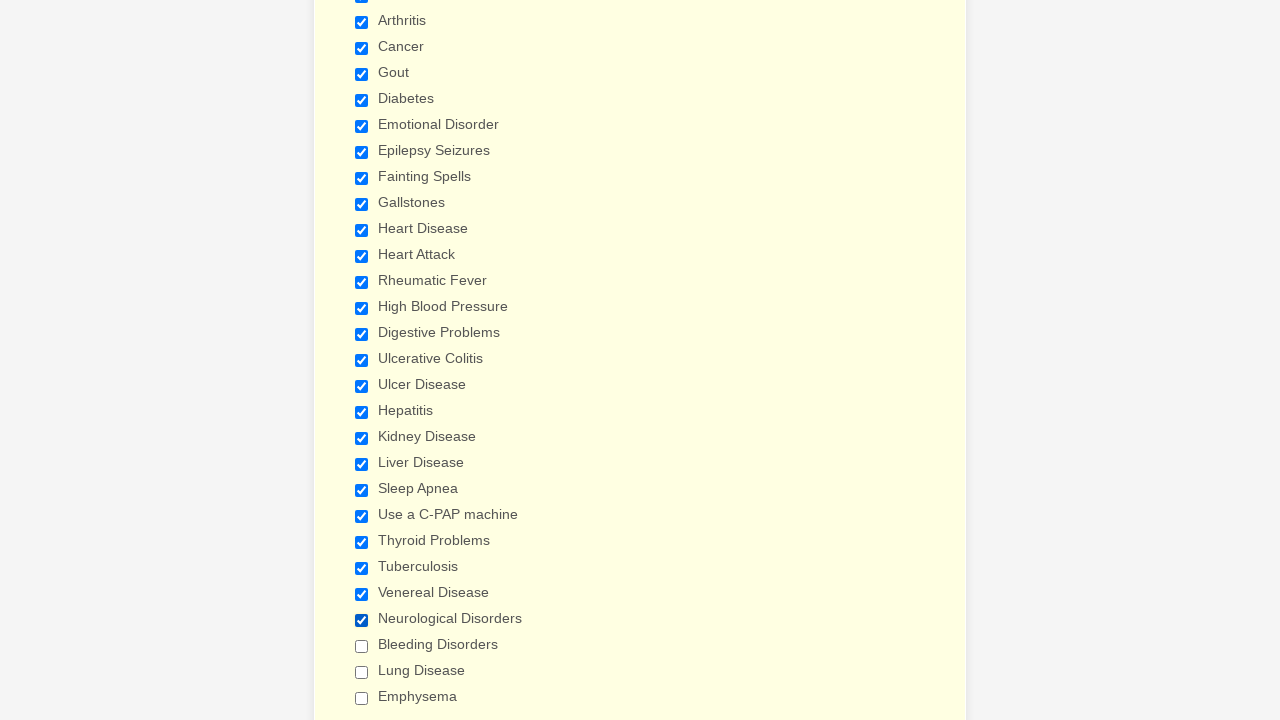

Clicked checkbox at index 26 at (362, 646) on div.form-single-column input[type='checkbox'] >> nth=26
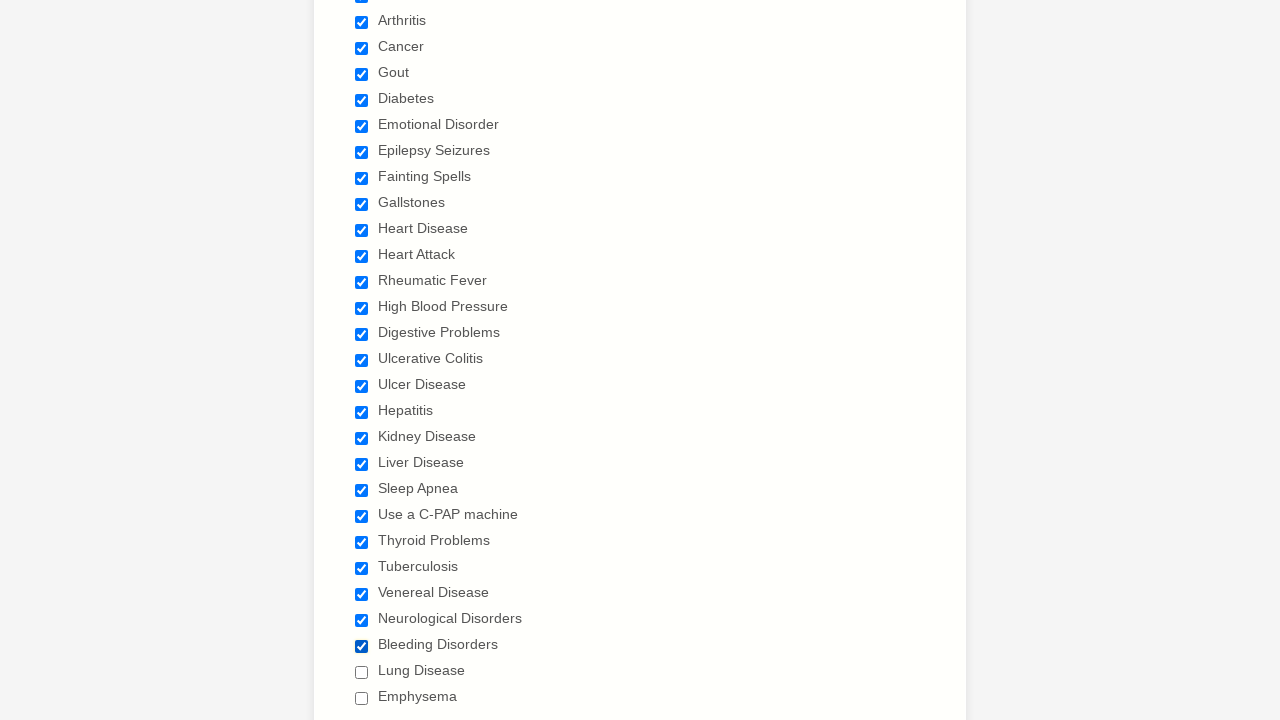

Verified checkbox at index 26 is checked
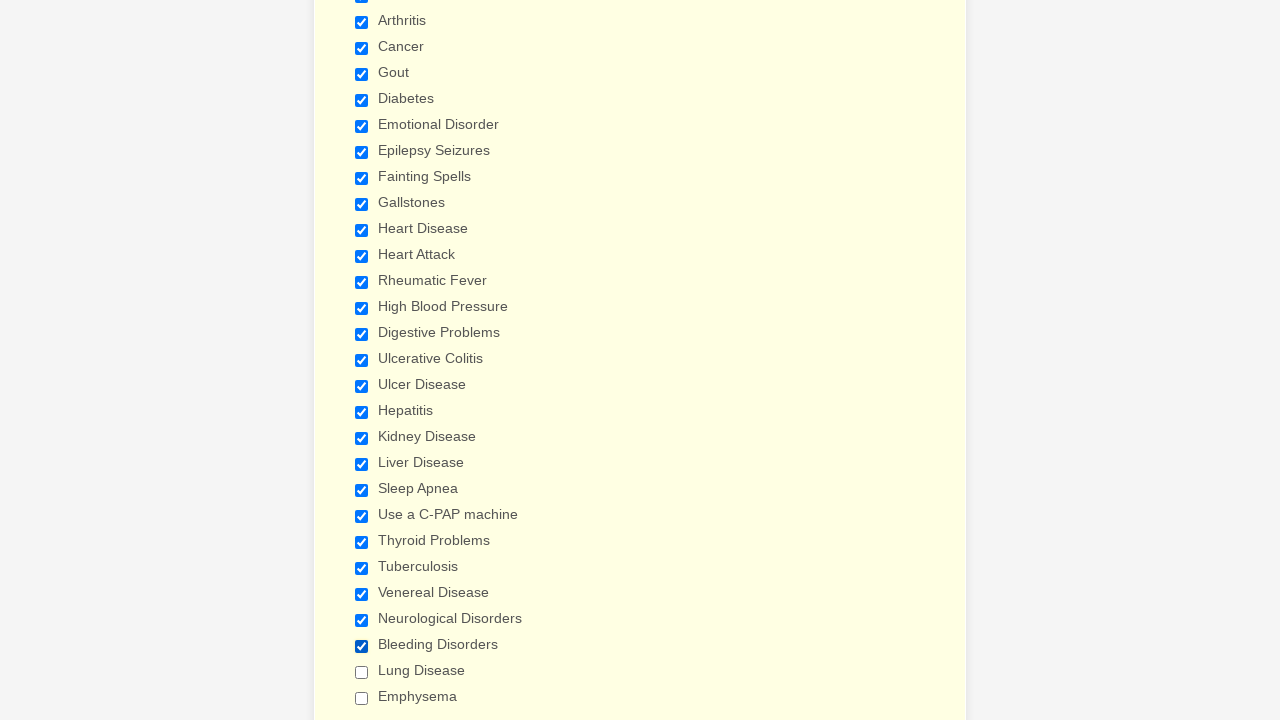

Clicked checkbox at index 27 at (362, 672) on div.form-single-column input[type='checkbox'] >> nth=27
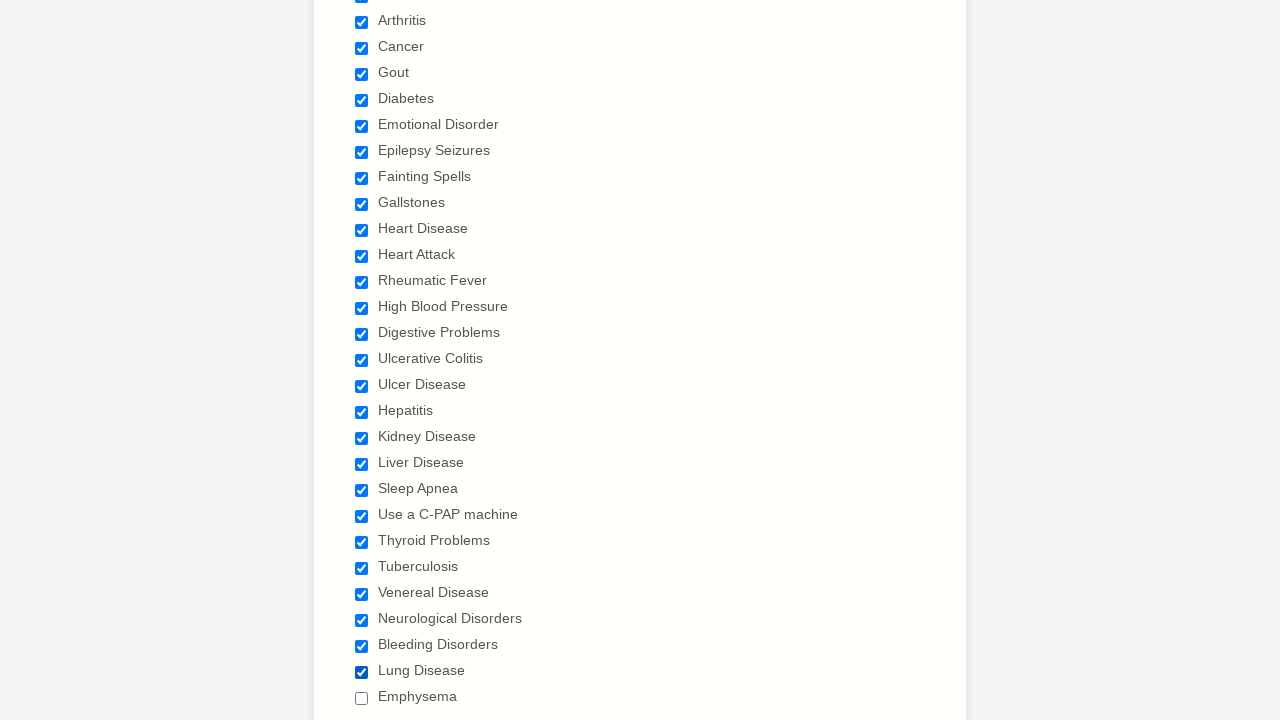

Verified checkbox at index 27 is checked
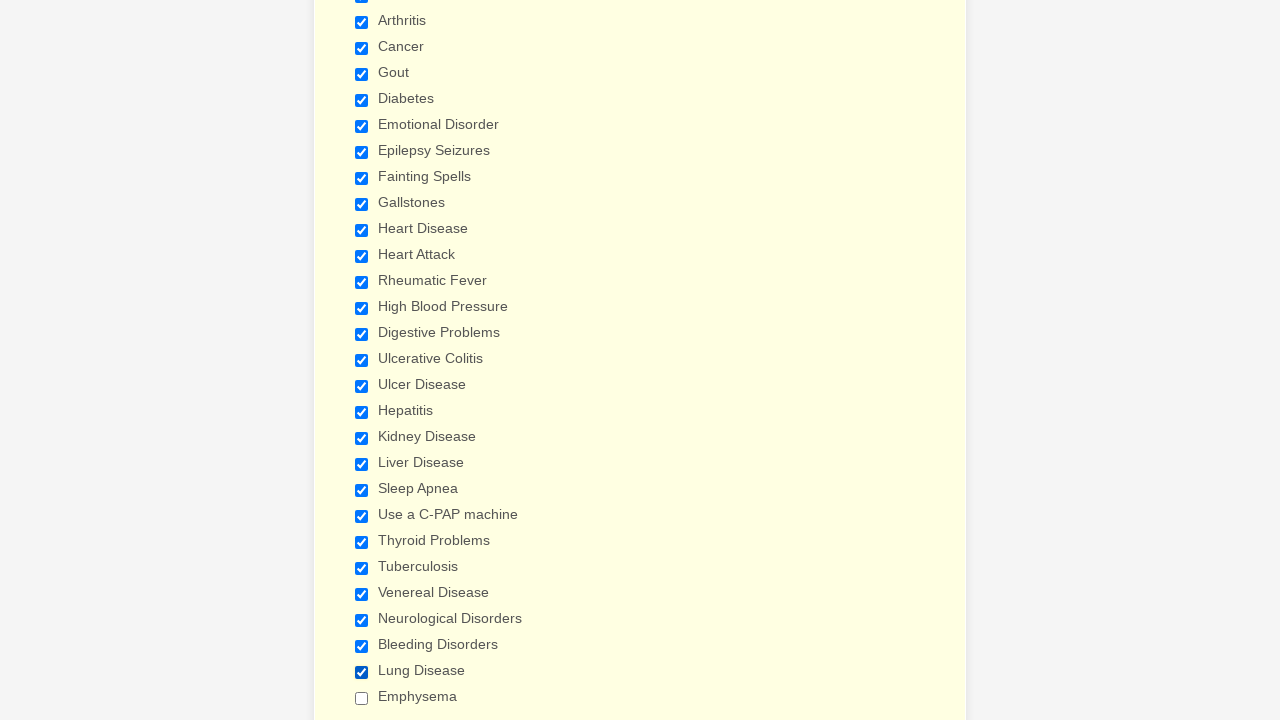

Clicked checkbox at index 28 at (362, 698) on div.form-single-column input[type='checkbox'] >> nth=28
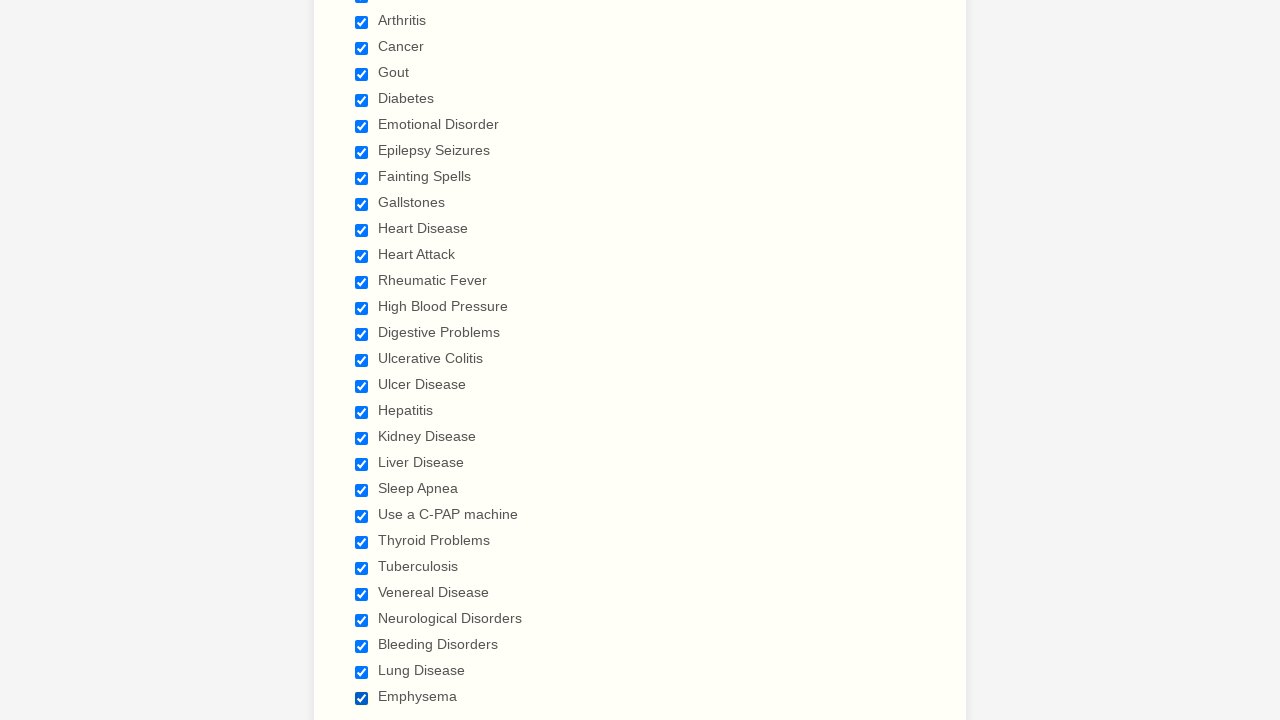

Verified checkbox at index 28 is checked
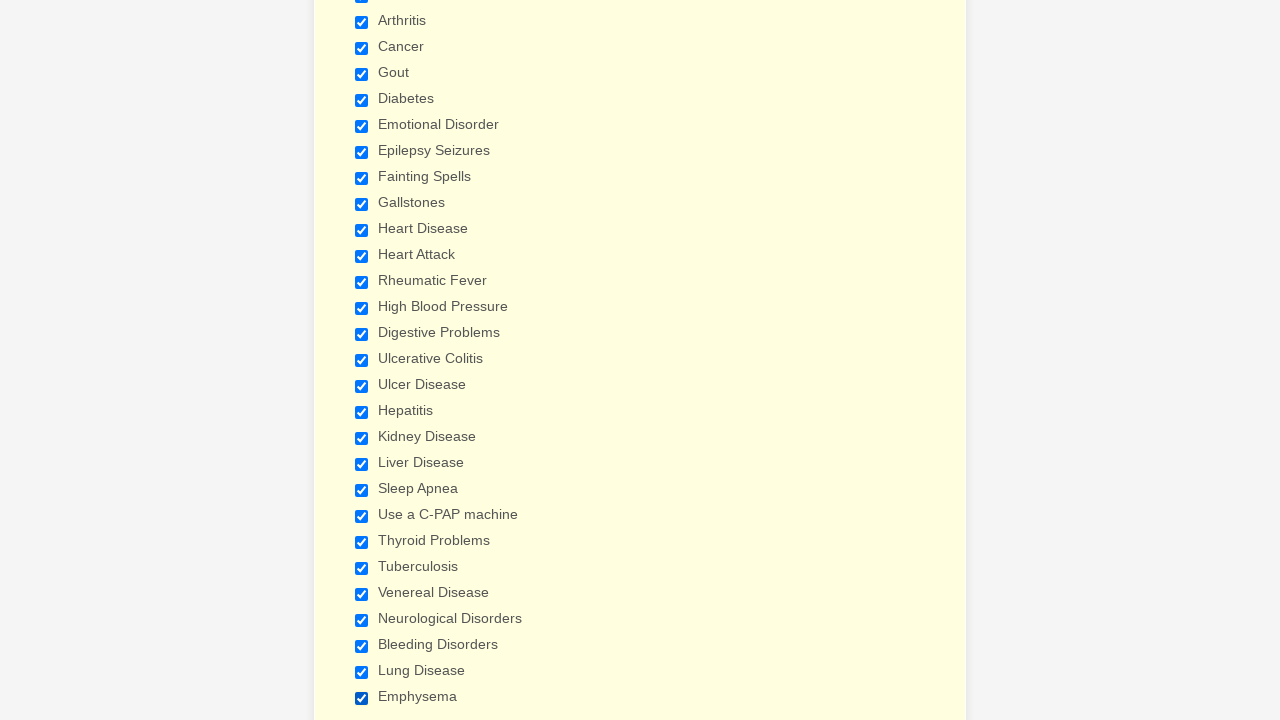

Cleared all cookies
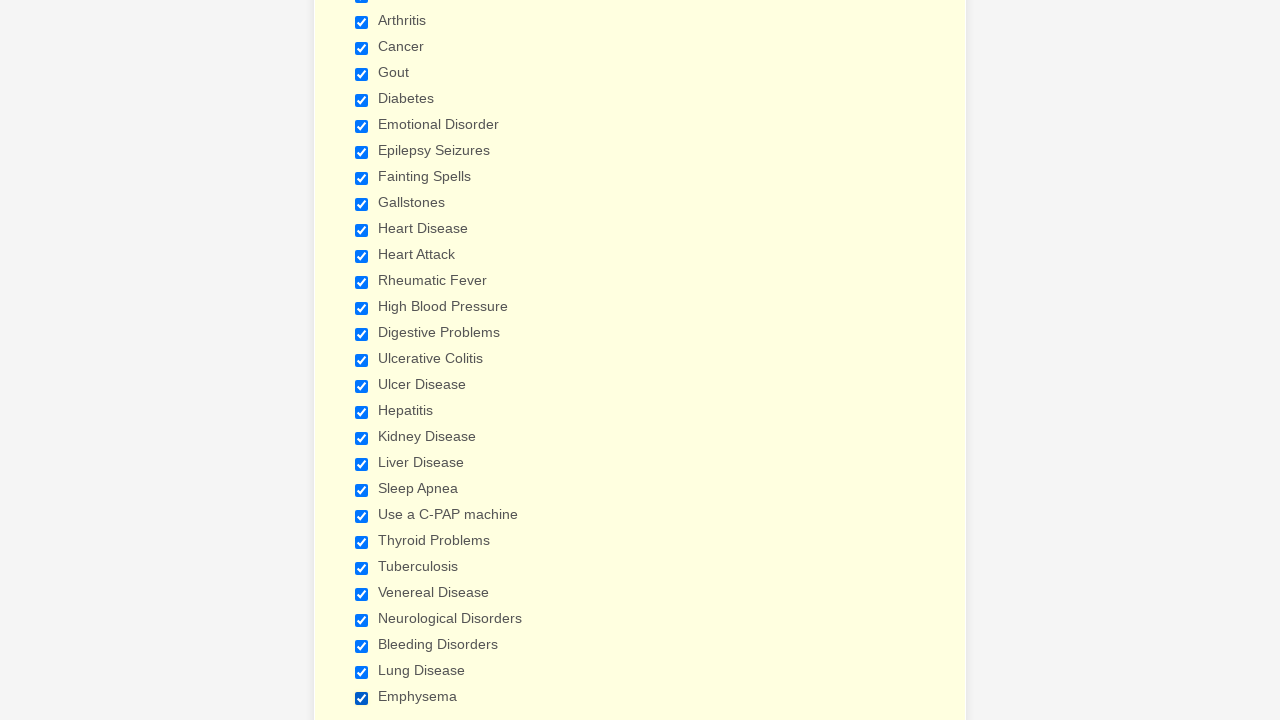

Reloaded the page
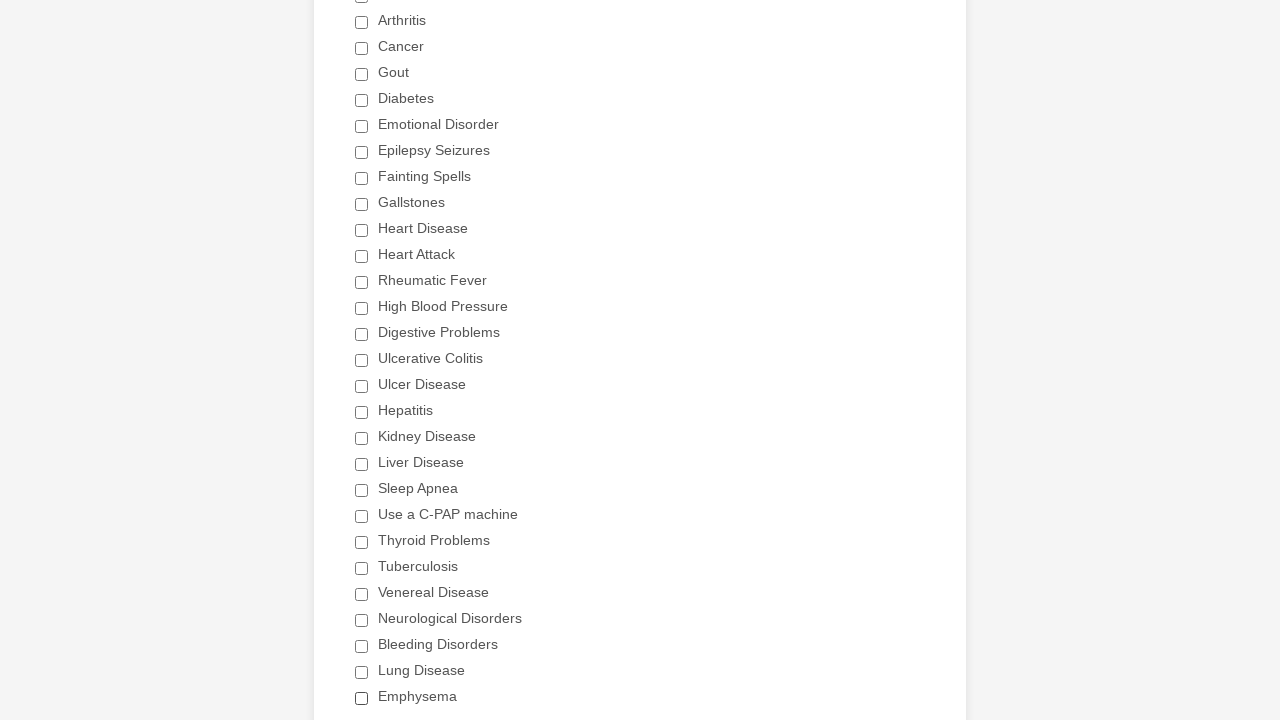

Waited 3 seconds for page reload to complete
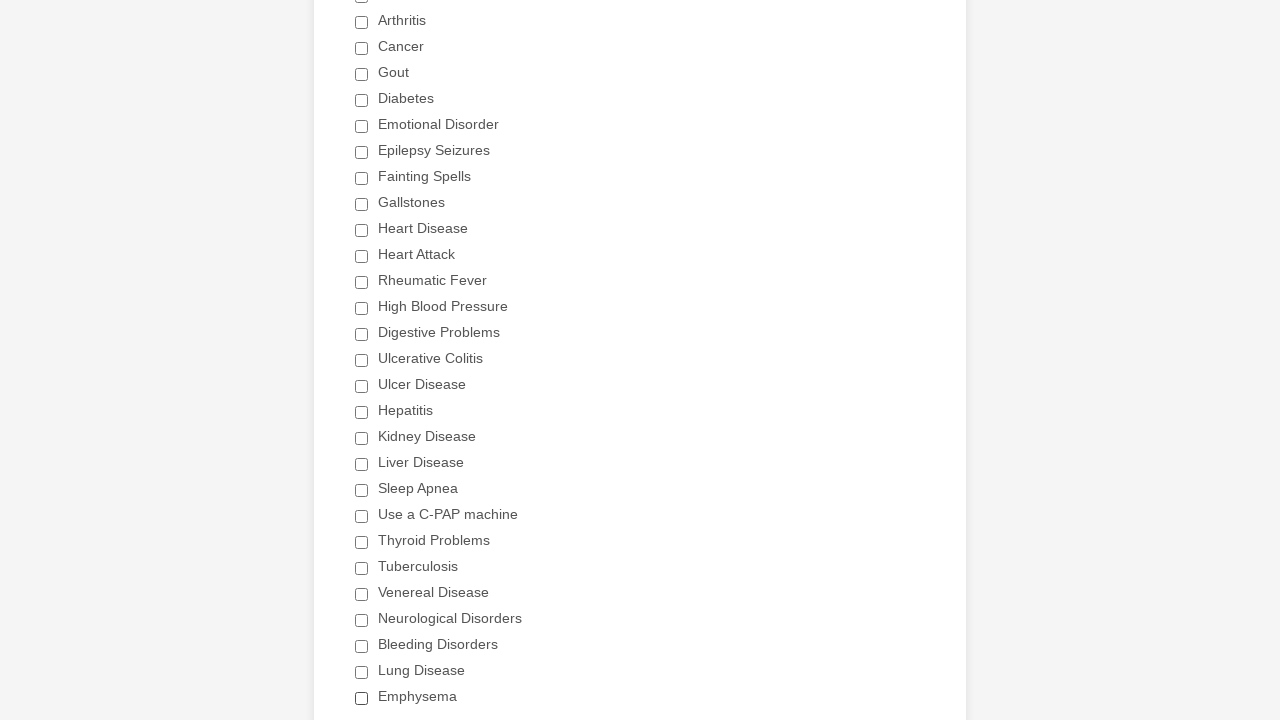

Located all checkboxes after page refresh
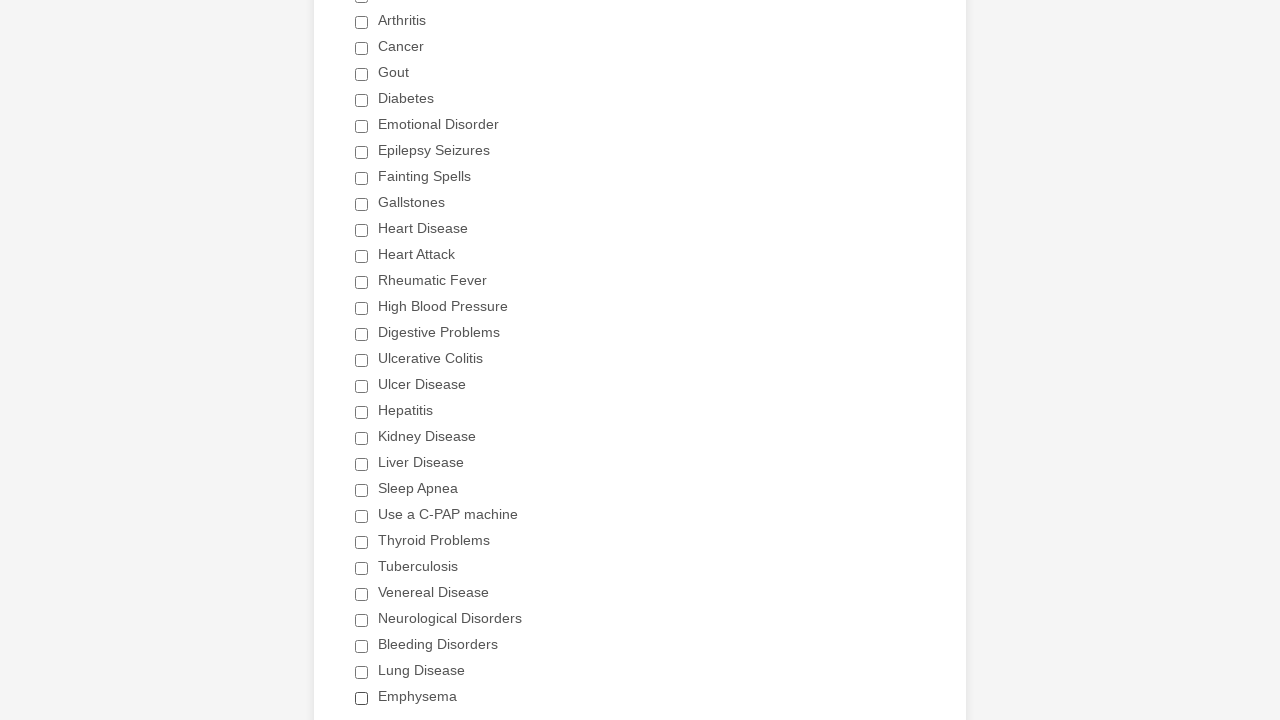

Found 29 checkboxes after refresh
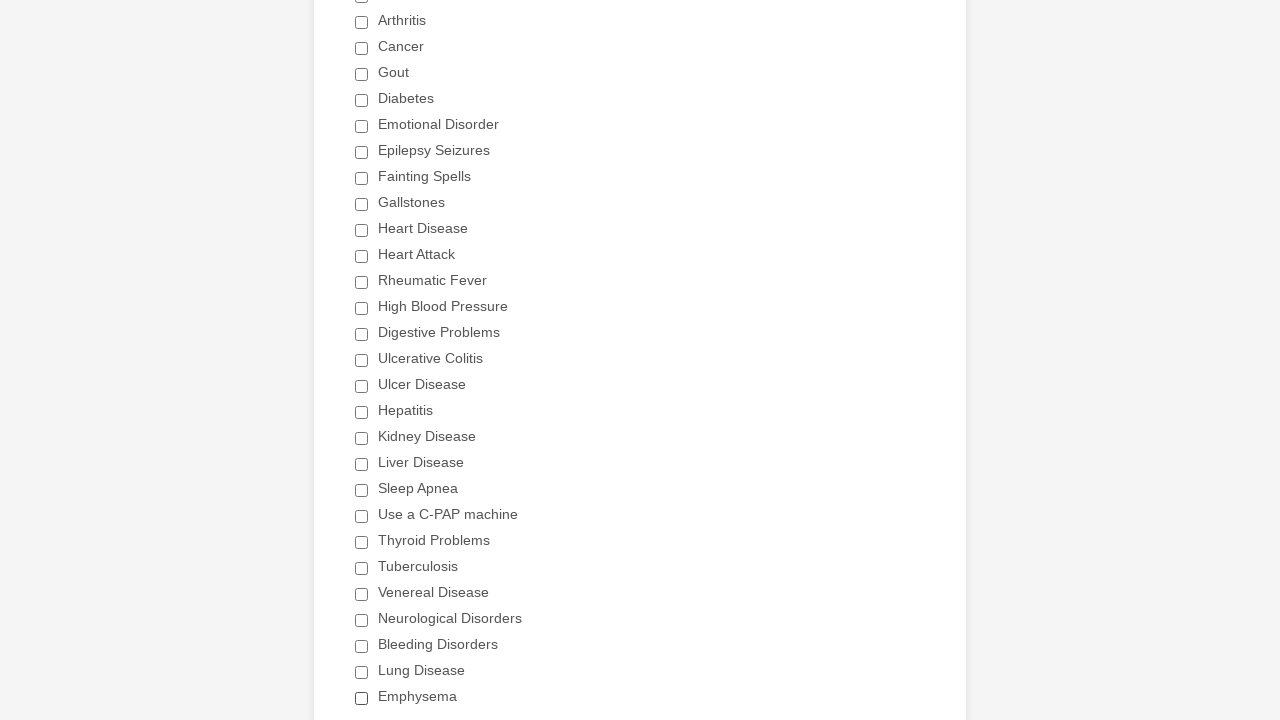

Clicked 'Heart Attack' checkbox at index 11 at (362, 256) on div.form-single-column input[type='checkbox'] >> nth=11
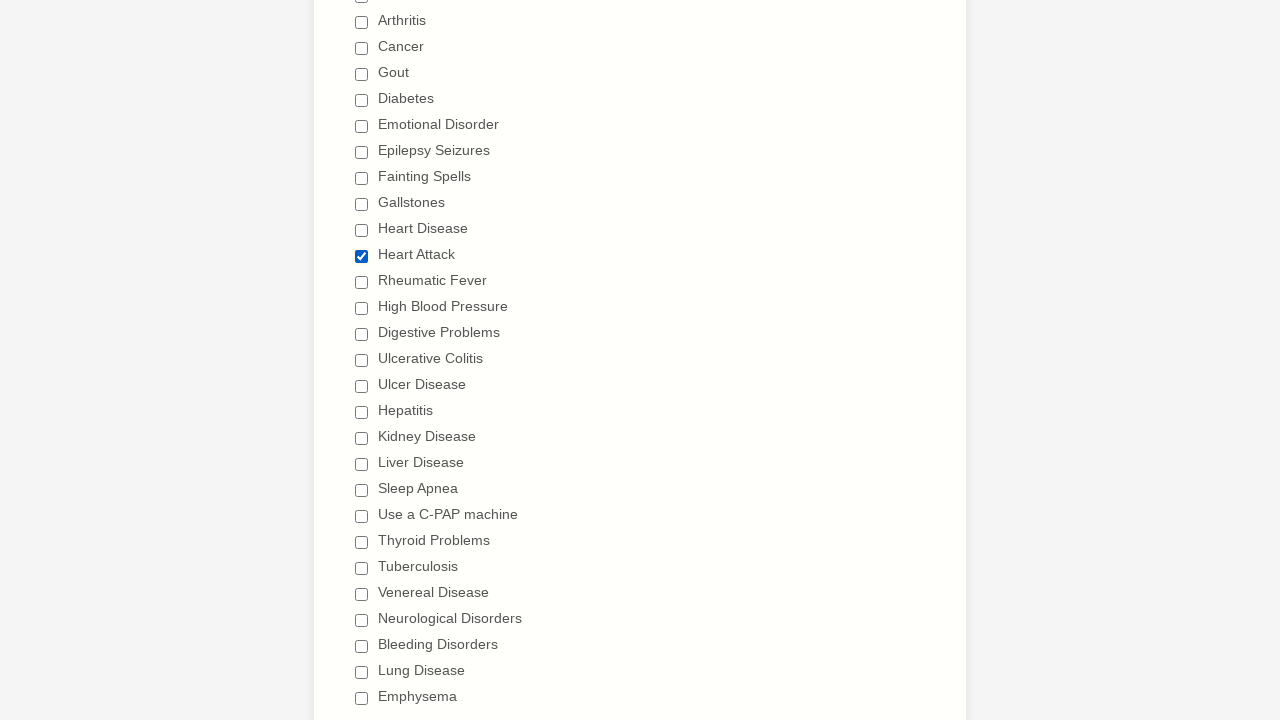

Verified 'Heart Attack' checkbox is checked
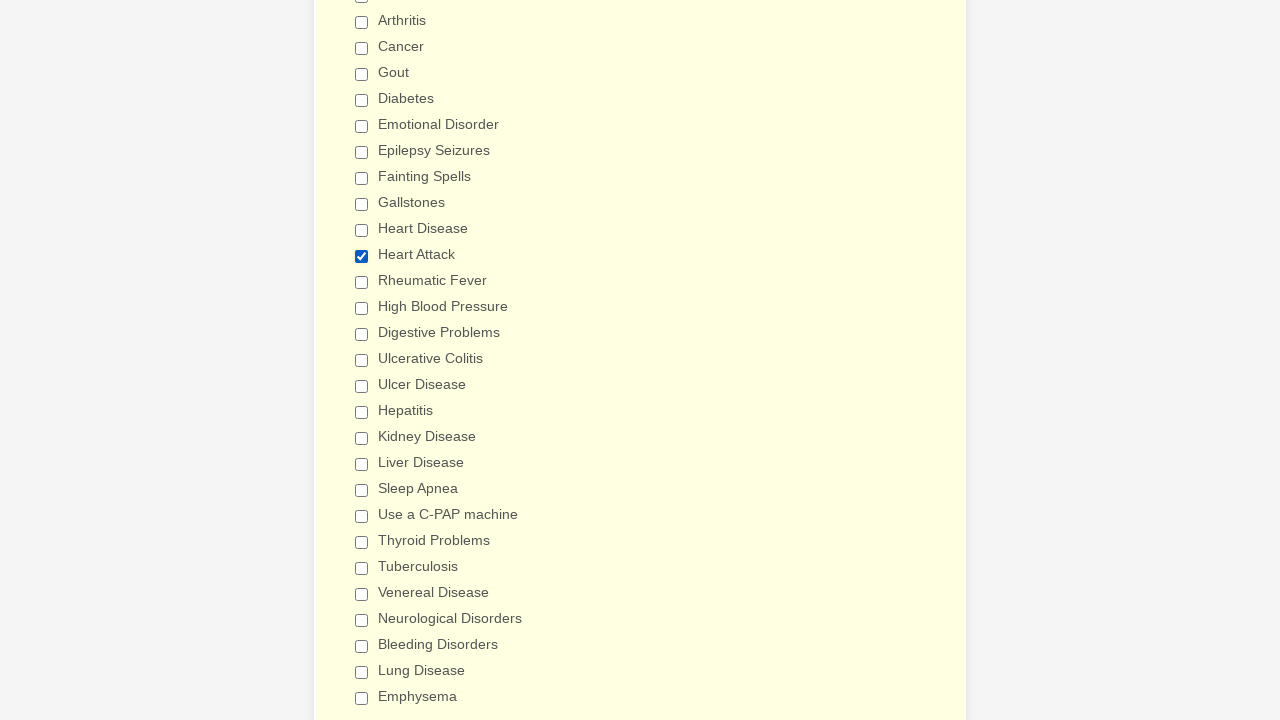

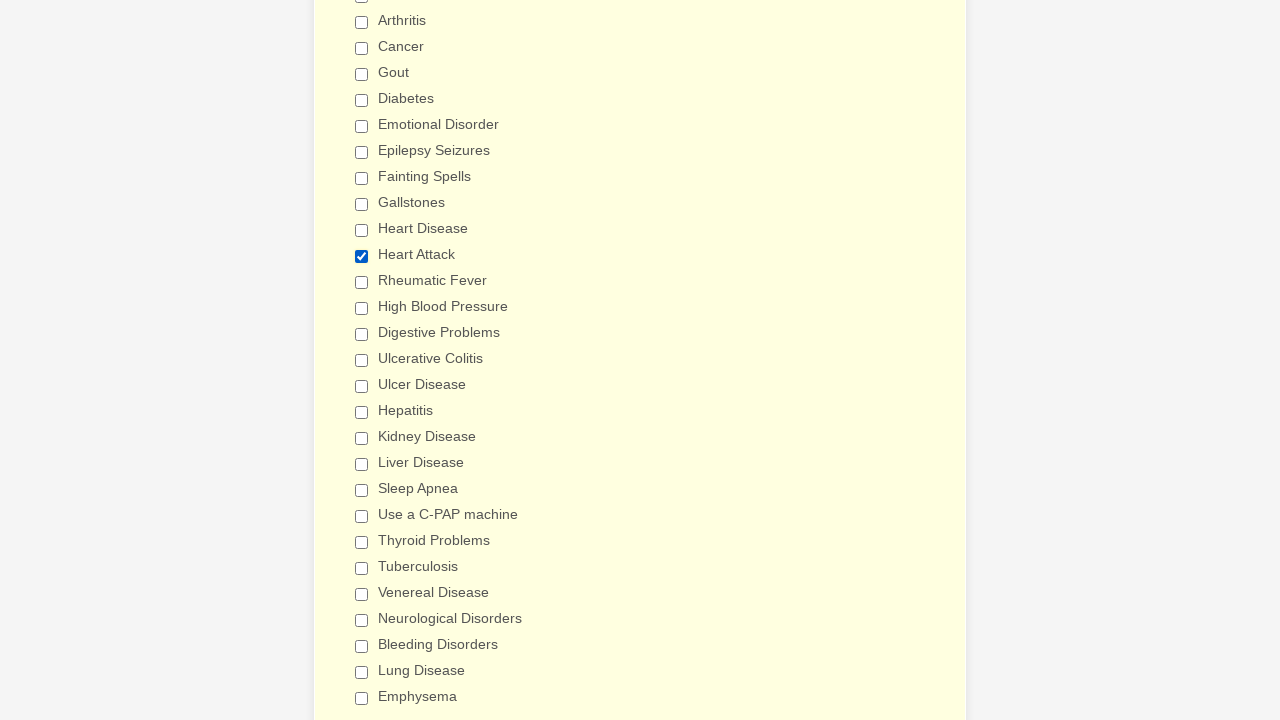